Tests multiple checkbox selection by first checking all checkboxes, then unchecking all of them

Starting URL: https://automationfc.github.io/multiple-fields/

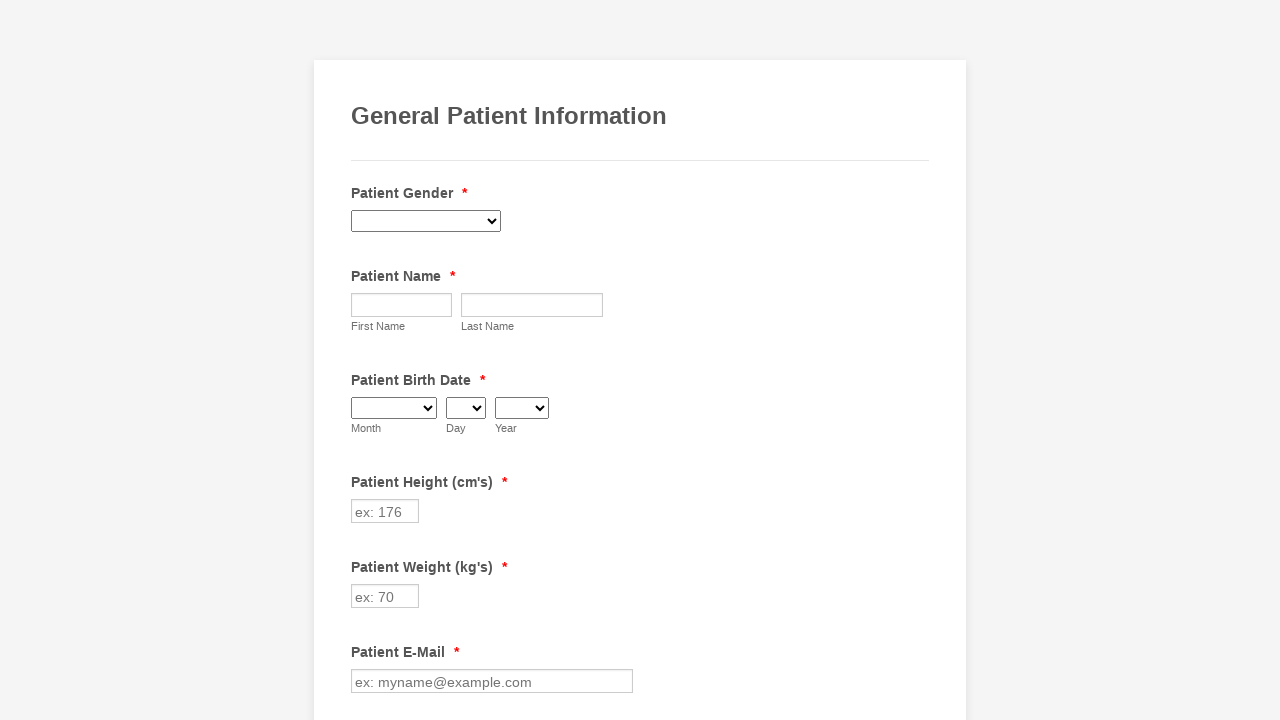

Located all checkboxes on the page
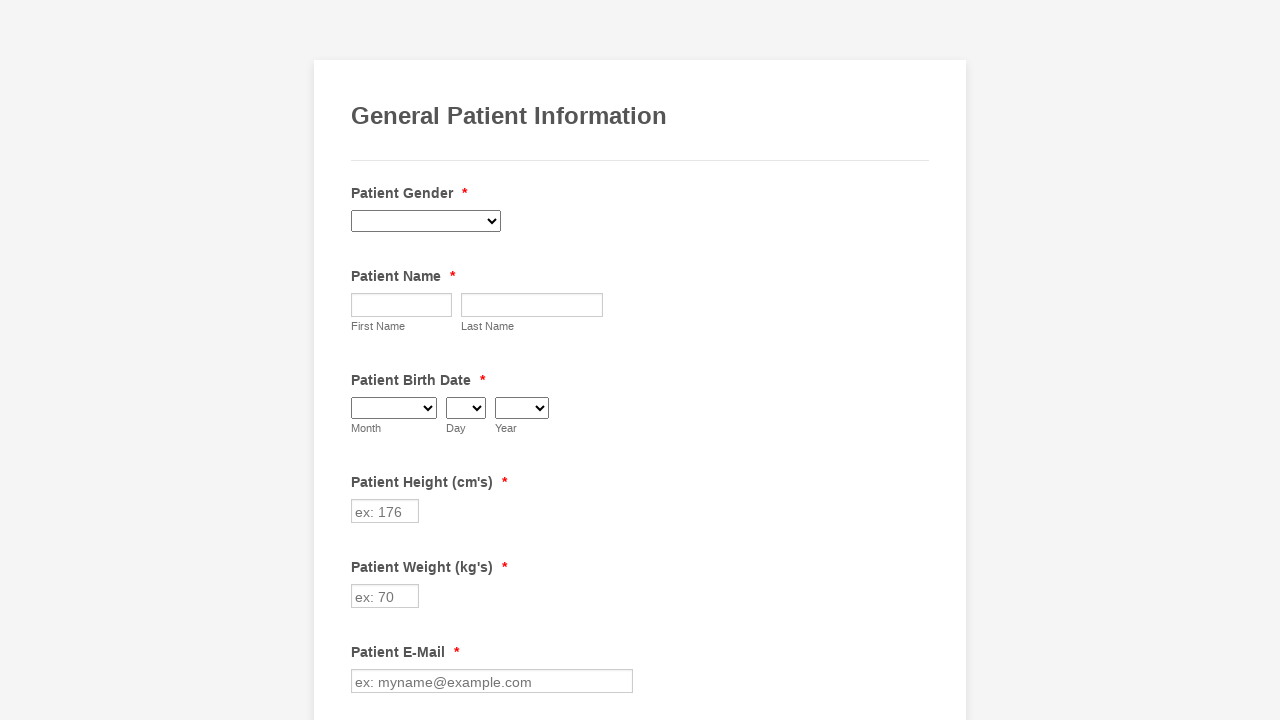

Checked checkbox 1 at (362, 360) on input[type='checkbox'] >> nth=0
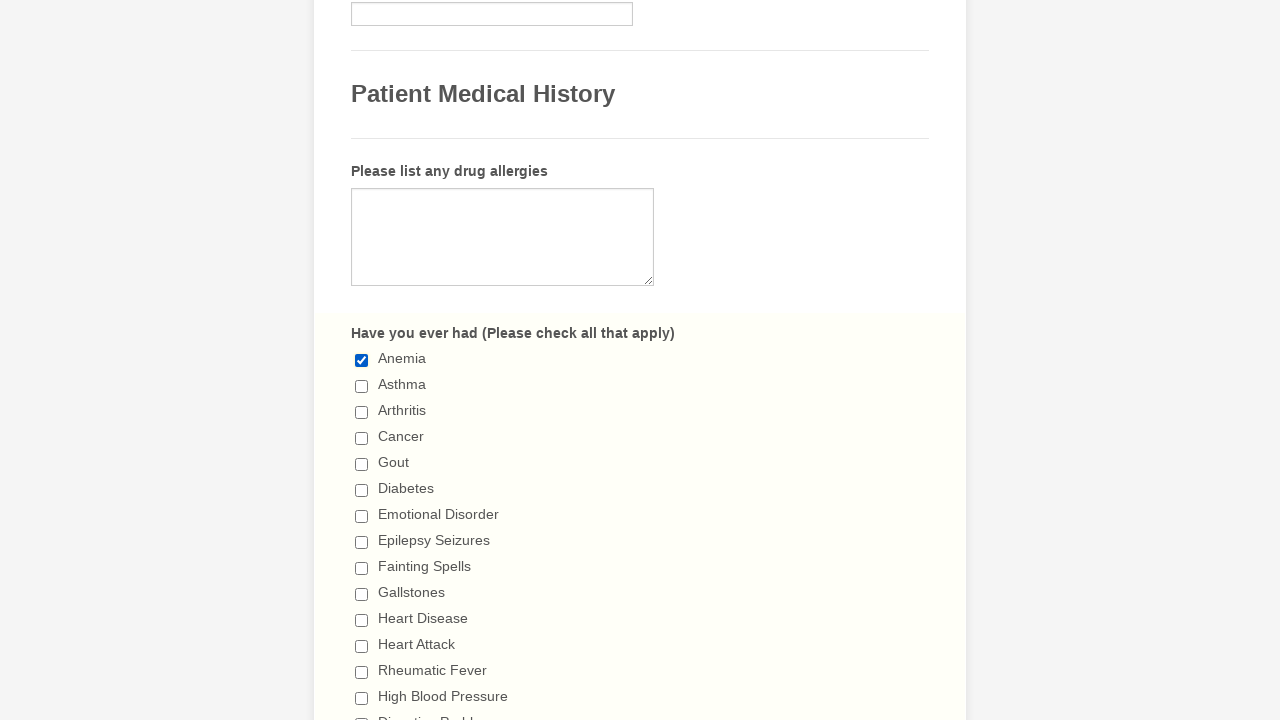

Checked checkbox 2 at (362, 386) on input[type='checkbox'] >> nth=1
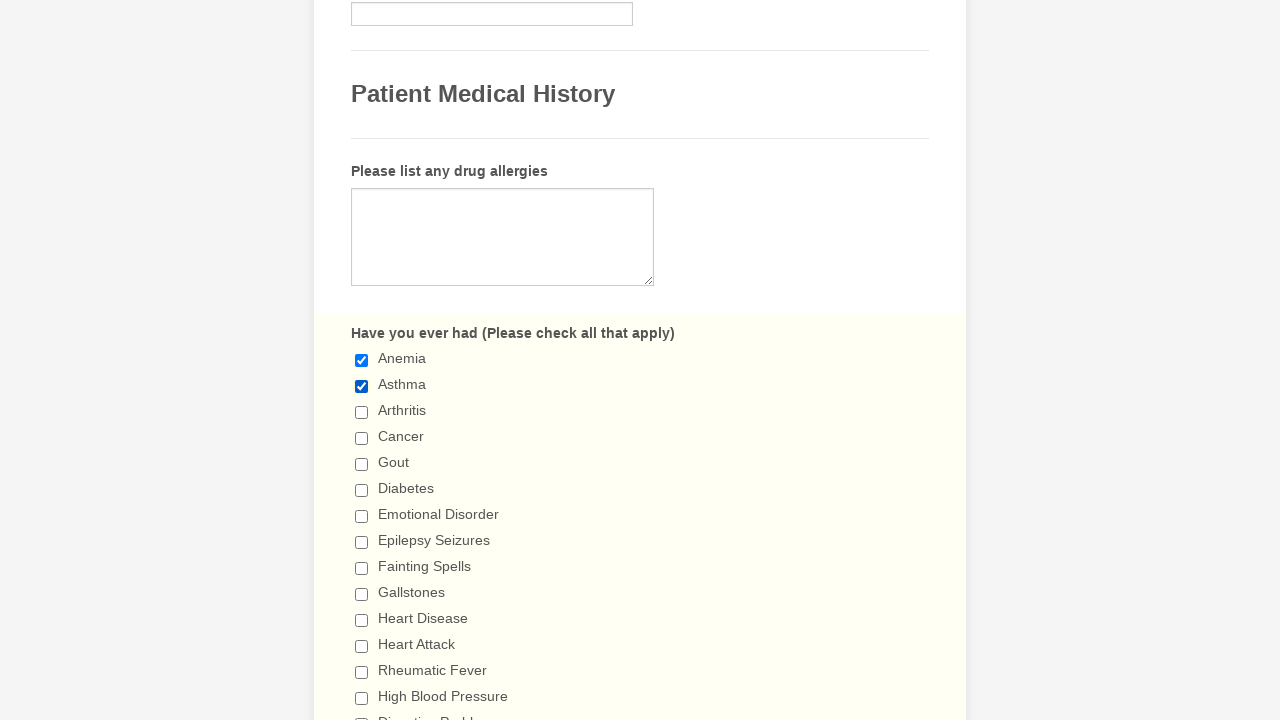

Checked checkbox 3 at (362, 412) on input[type='checkbox'] >> nth=2
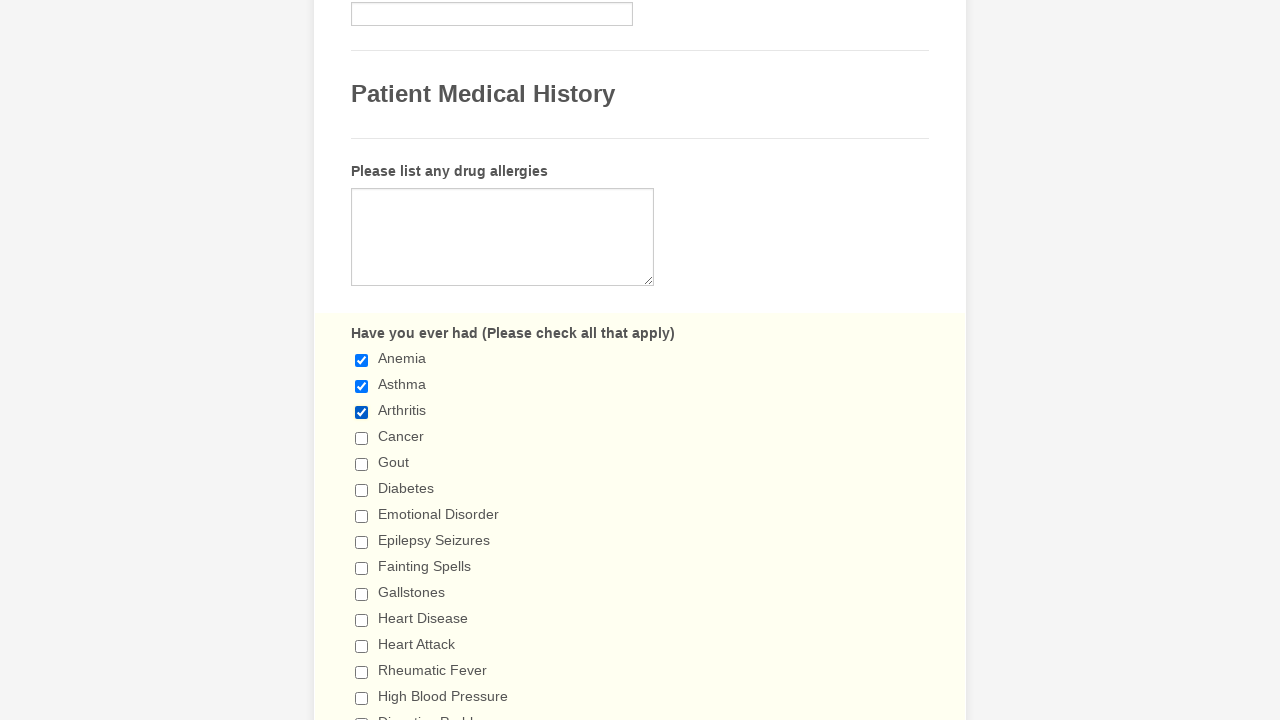

Checked checkbox 4 at (362, 438) on input[type='checkbox'] >> nth=3
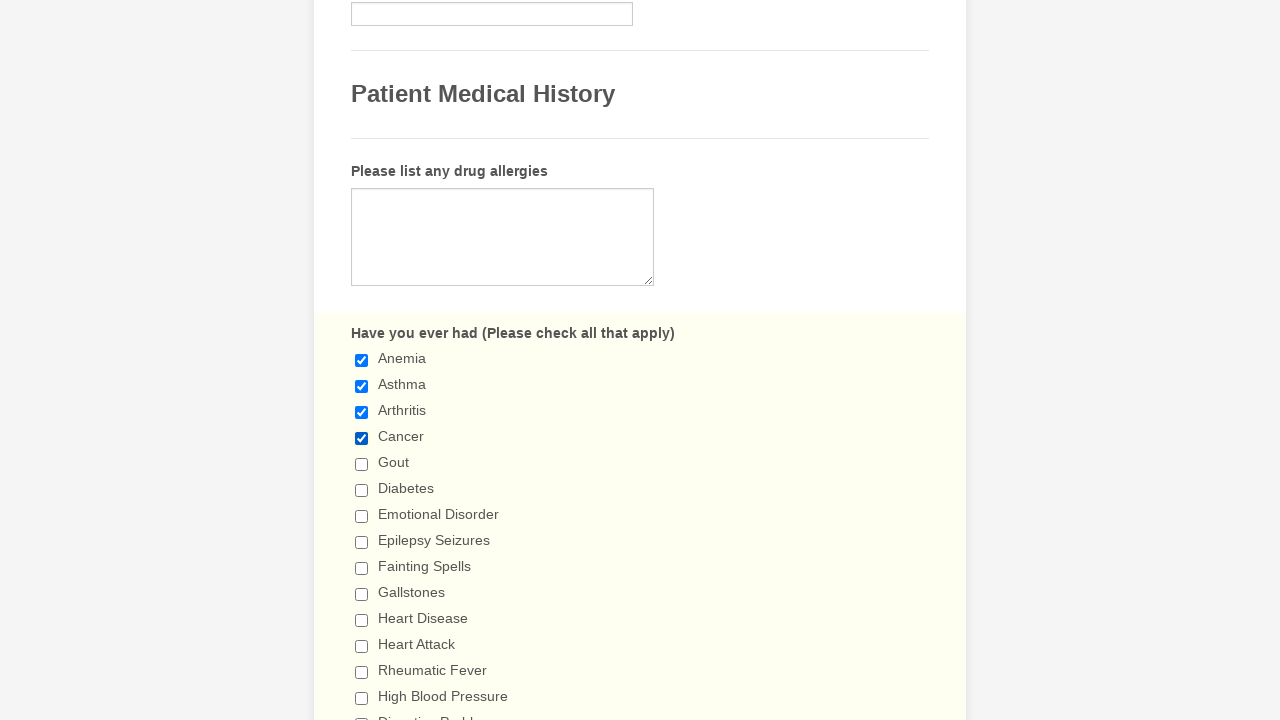

Checked checkbox 5 at (362, 464) on input[type='checkbox'] >> nth=4
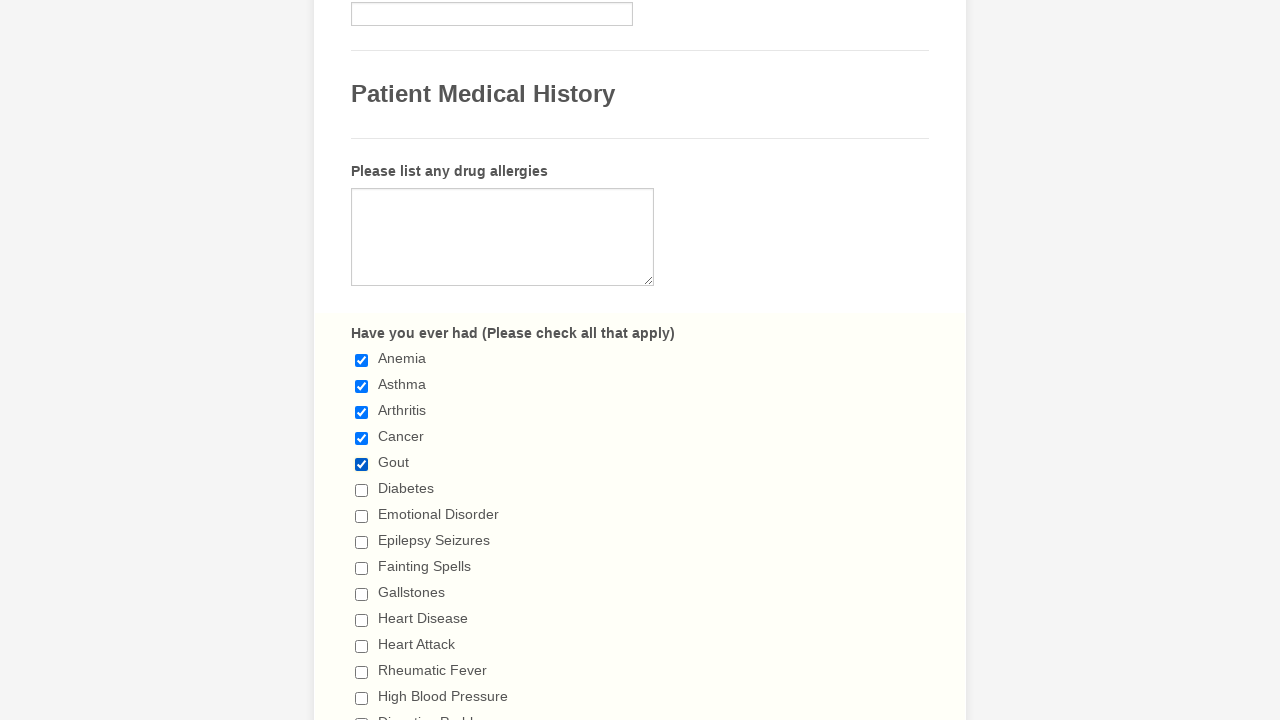

Checked checkbox 6 at (362, 490) on input[type='checkbox'] >> nth=5
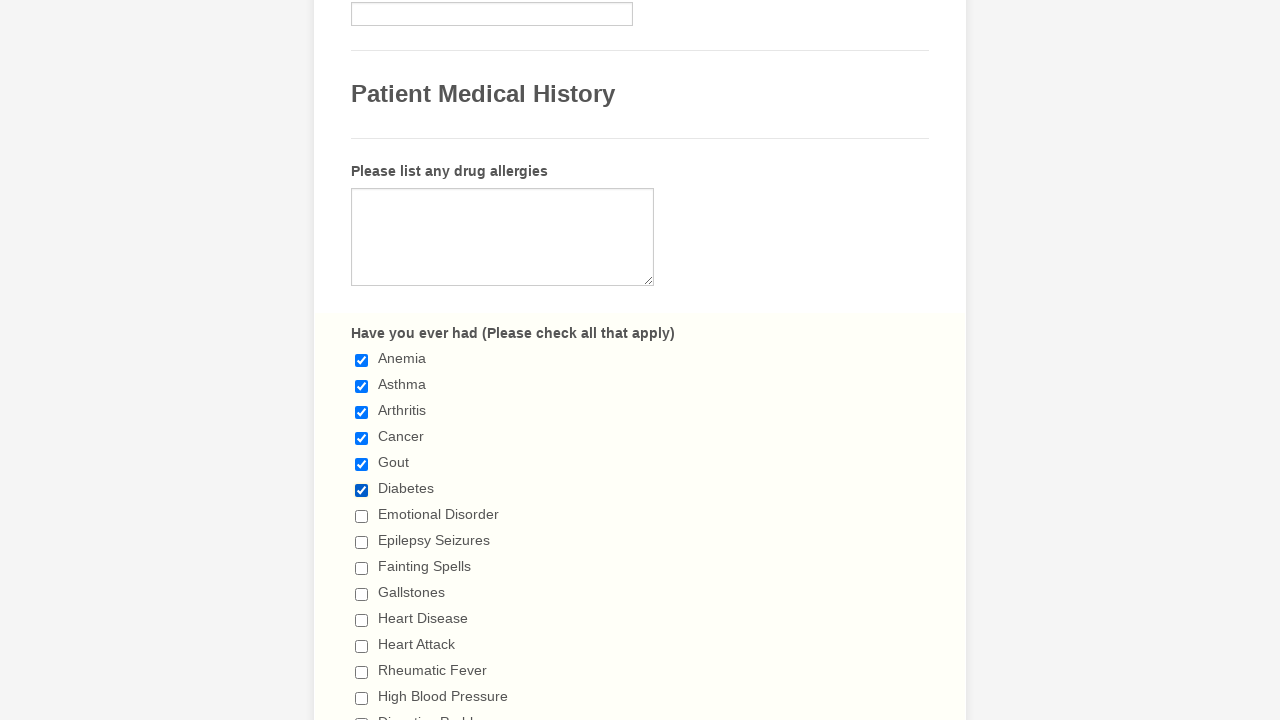

Checked checkbox 7 at (362, 516) on input[type='checkbox'] >> nth=6
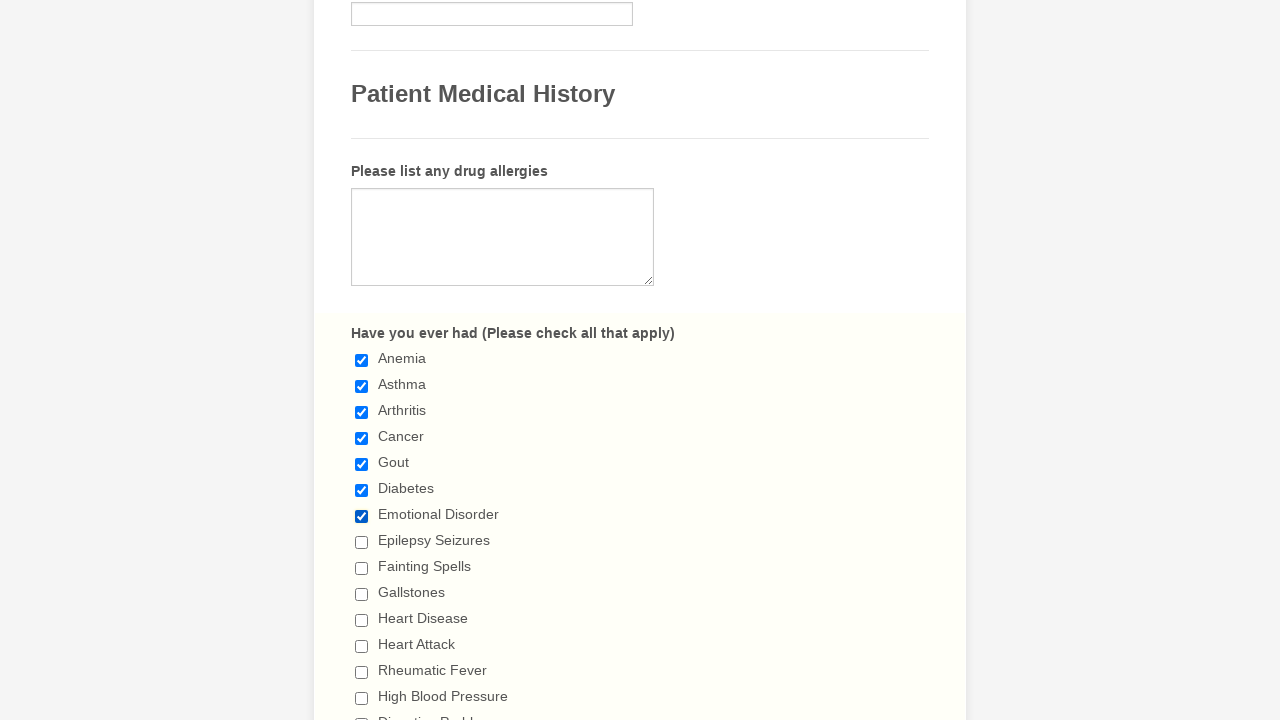

Checked checkbox 8 at (362, 542) on input[type='checkbox'] >> nth=7
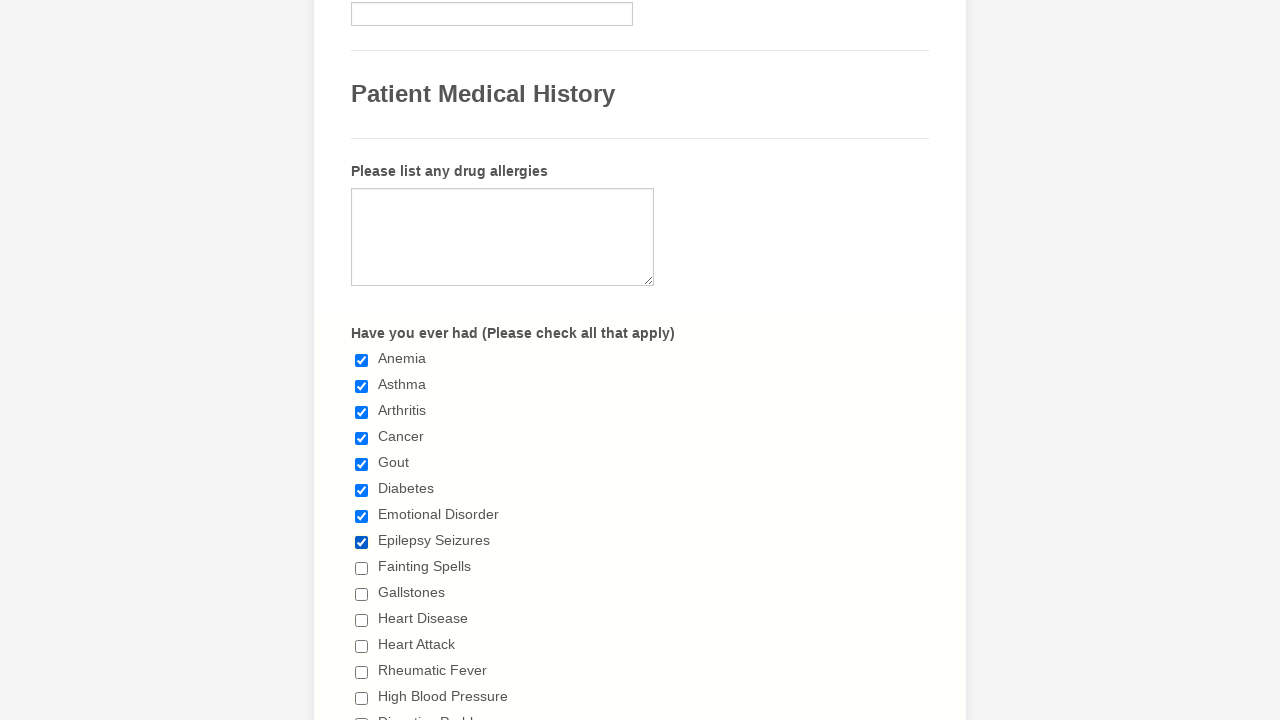

Checked checkbox 9 at (362, 568) on input[type='checkbox'] >> nth=8
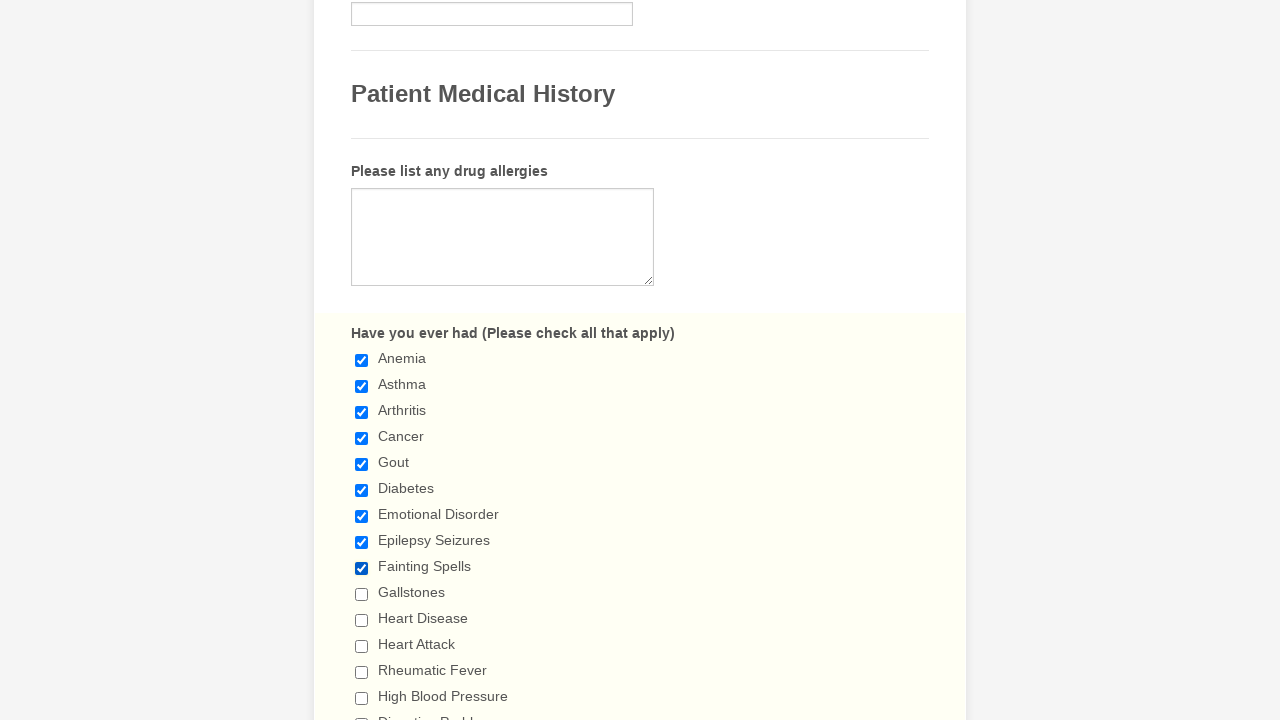

Checked checkbox 10 at (362, 594) on input[type='checkbox'] >> nth=9
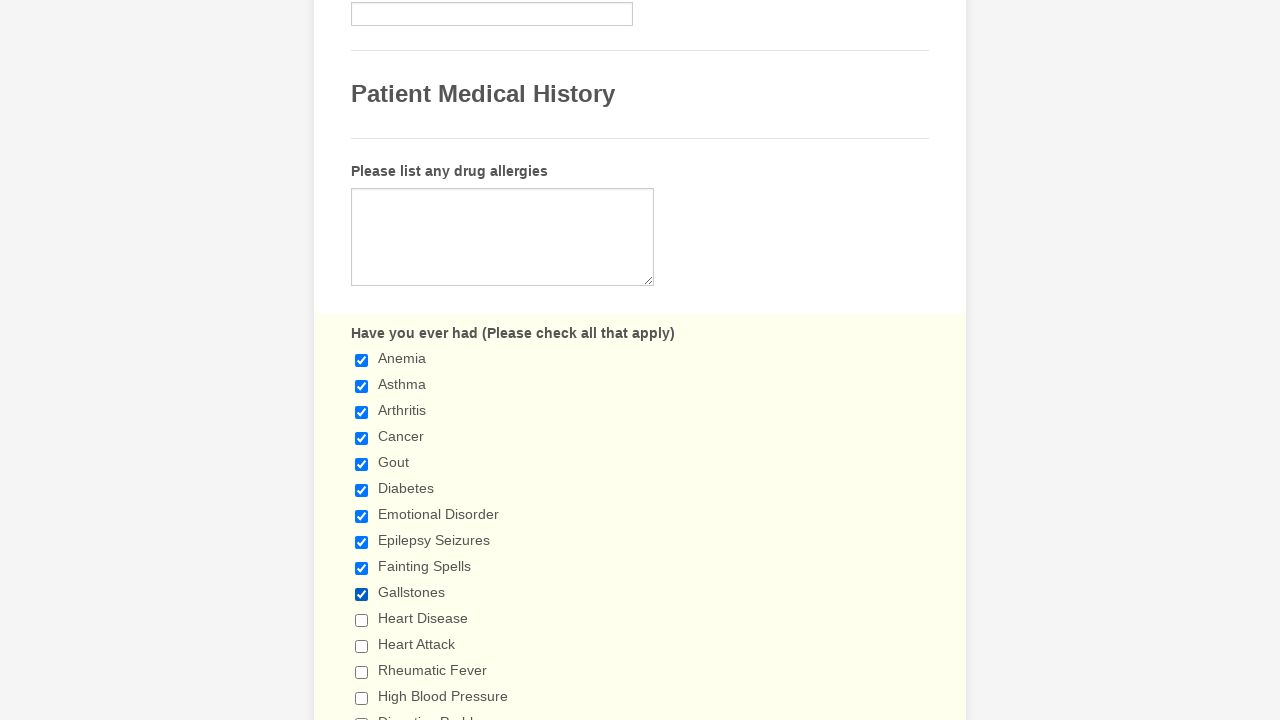

Checked checkbox 11 at (362, 620) on input[type='checkbox'] >> nth=10
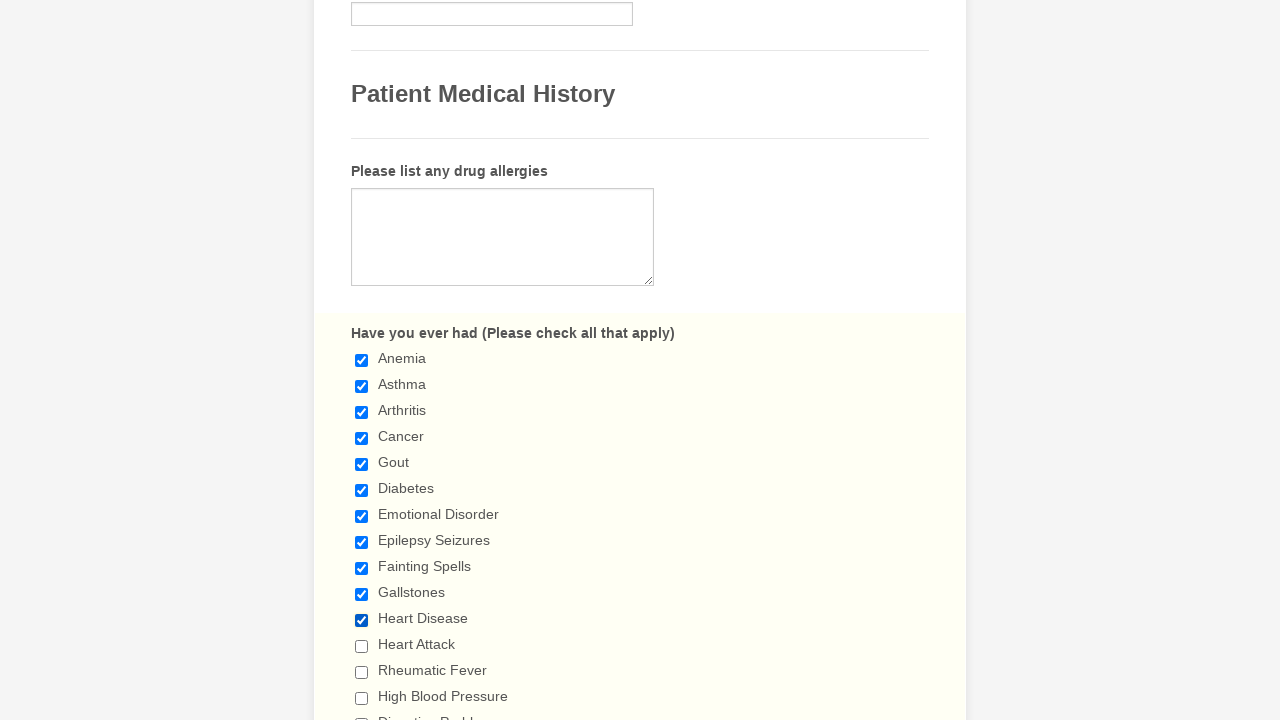

Checked checkbox 12 at (362, 646) on input[type='checkbox'] >> nth=11
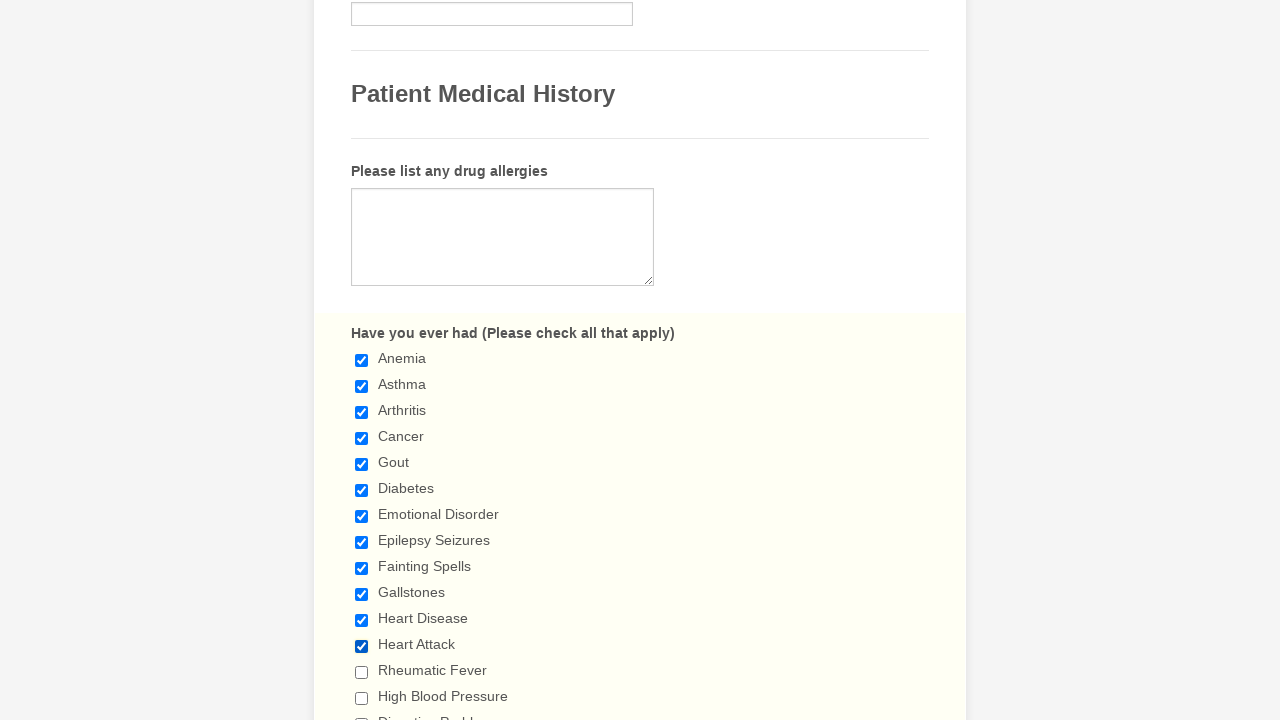

Checked checkbox 13 at (362, 672) on input[type='checkbox'] >> nth=12
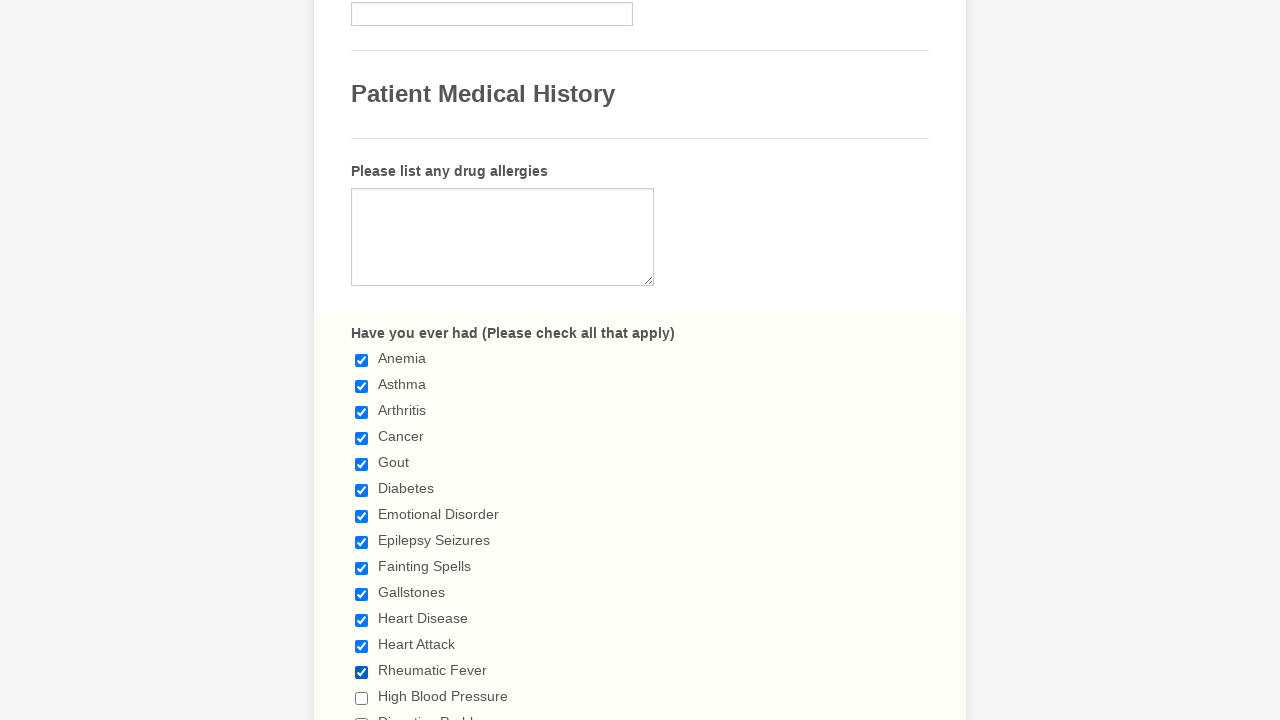

Checked checkbox 14 at (362, 698) on input[type='checkbox'] >> nth=13
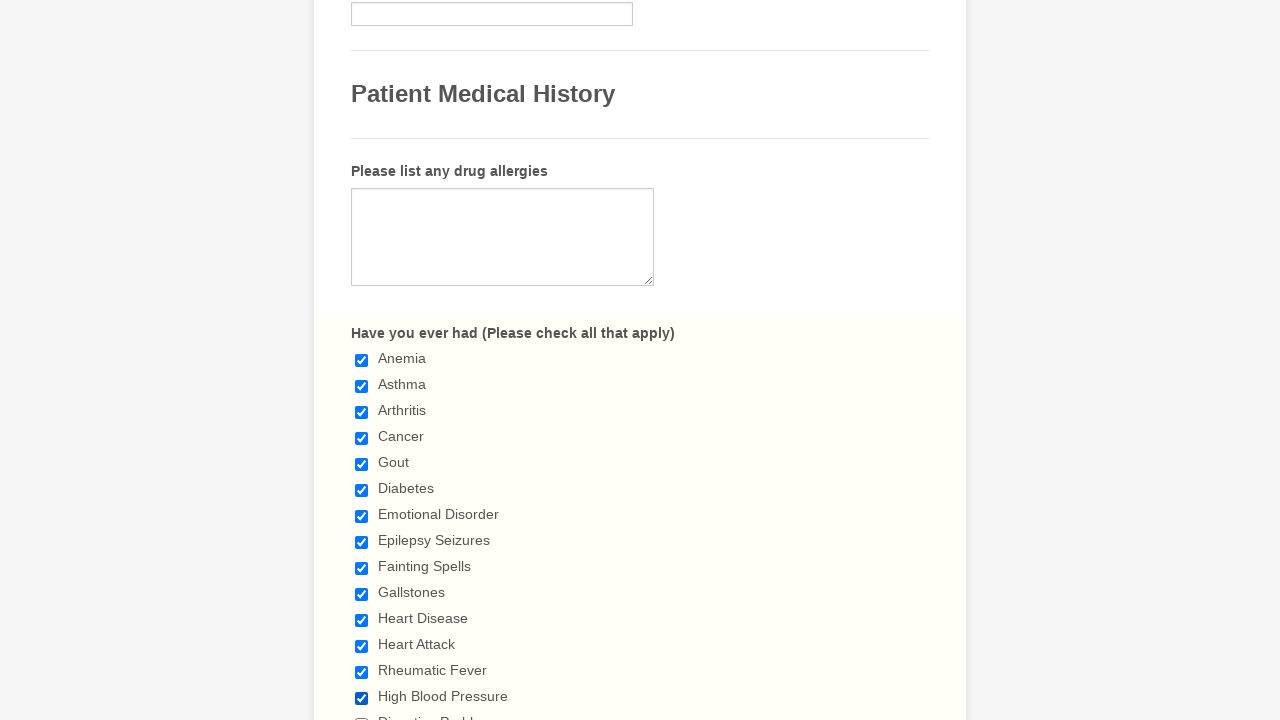

Checked checkbox 15 at (362, 714) on input[type='checkbox'] >> nth=14
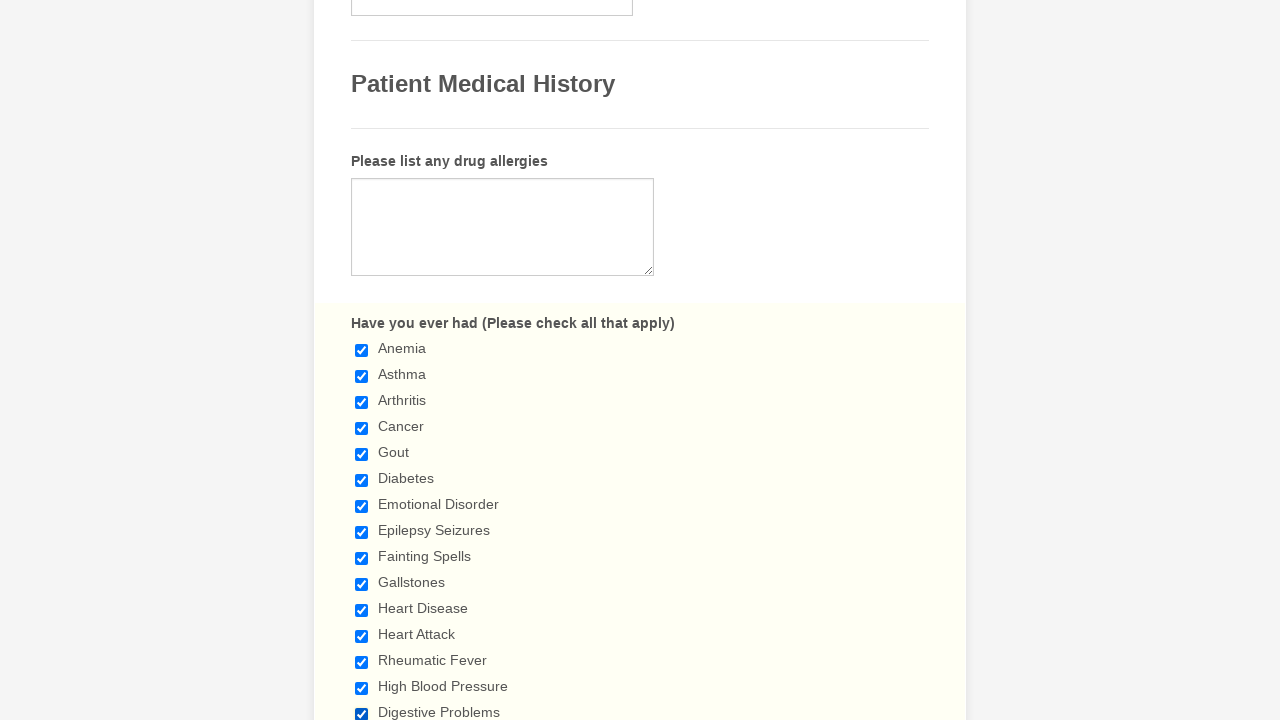

Checked checkbox 16 at (362, 360) on input[type='checkbox'] >> nth=15
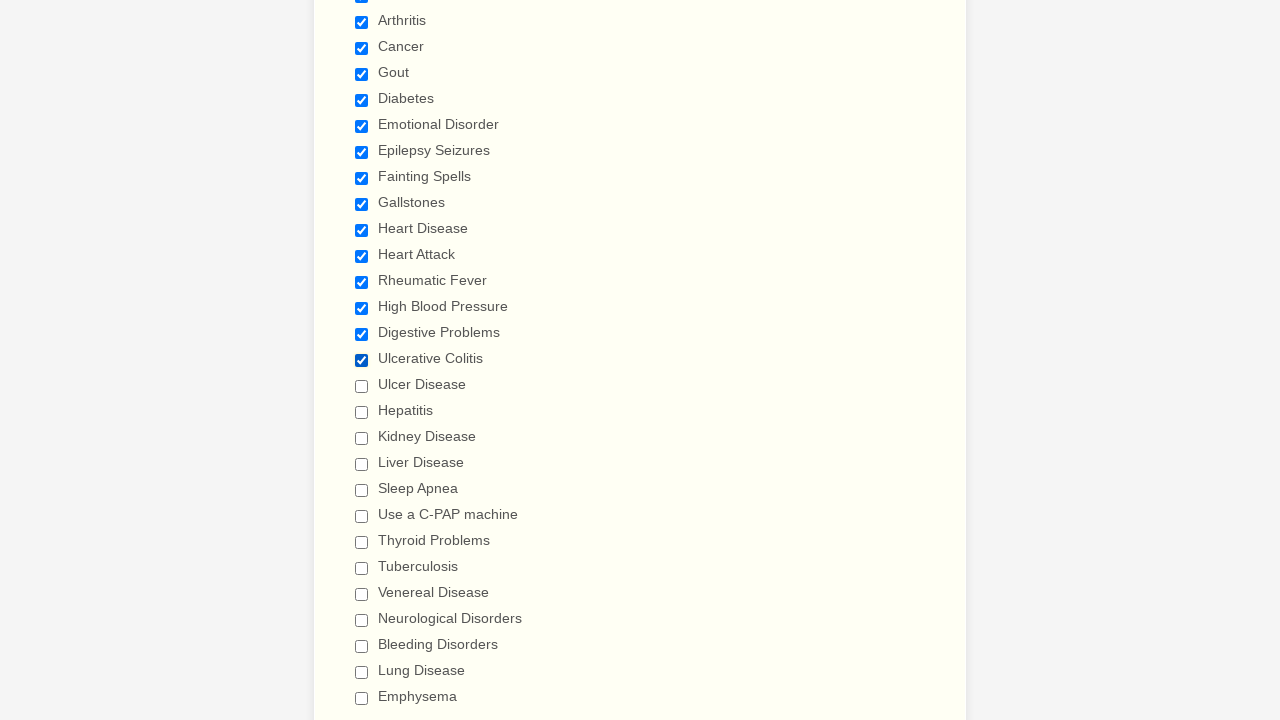

Checked checkbox 17 at (362, 386) on input[type='checkbox'] >> nth=16
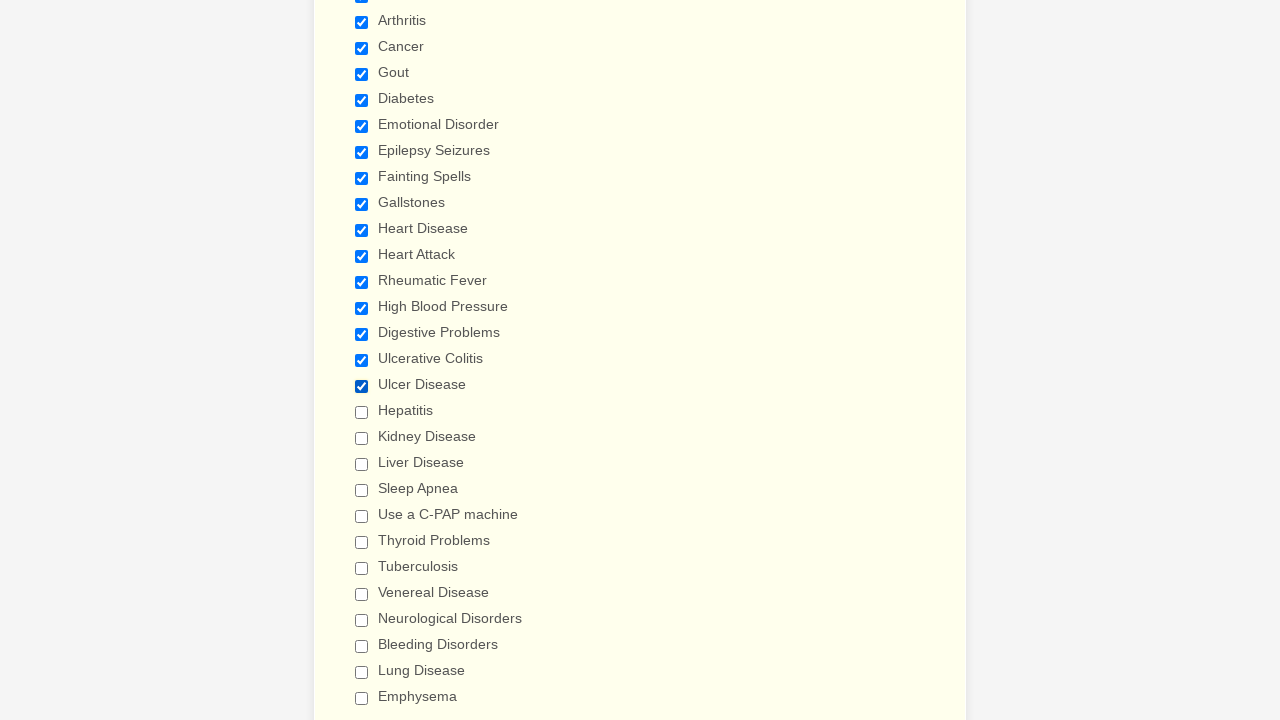

Checked checkbox 18 at (362, 412) on input[type='checkbox'] >> nth=17
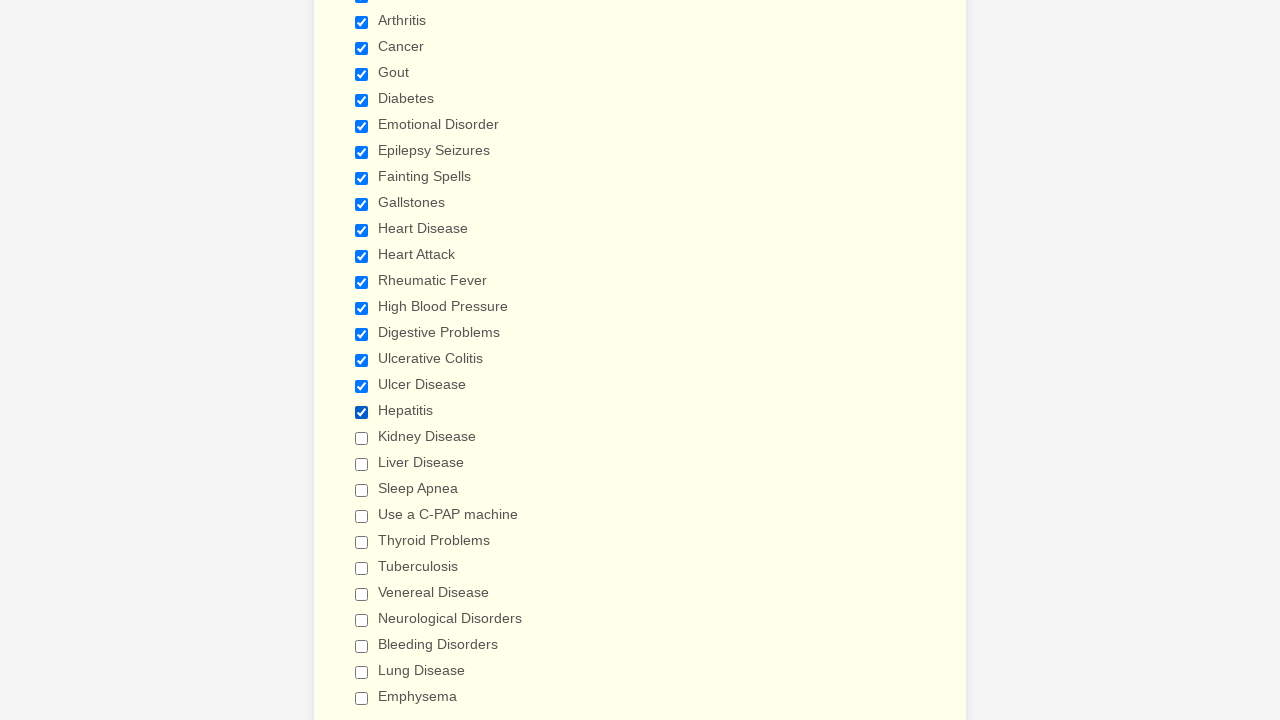

Checked checkbox 19 at (362, 438) on input[type='checkbox'] >> nth=18
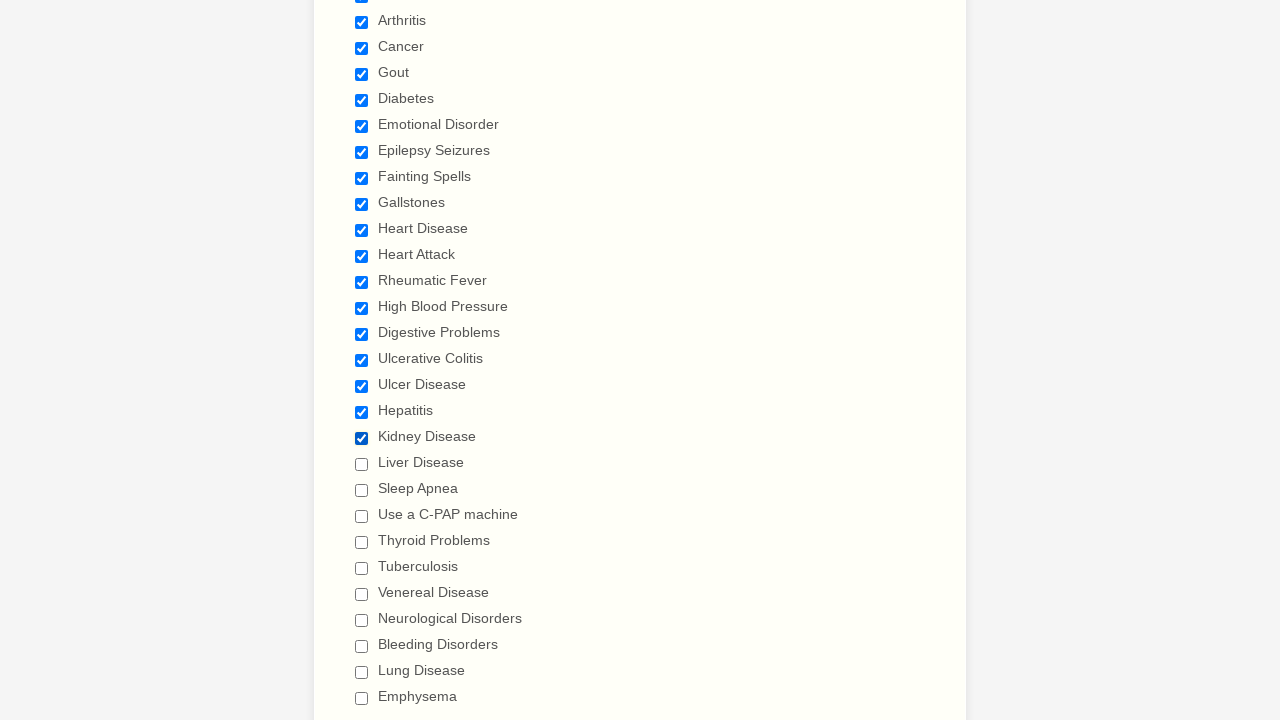

Checked checkbox 20 at (362, 464) on input[type='checkbox'] >> nth=19
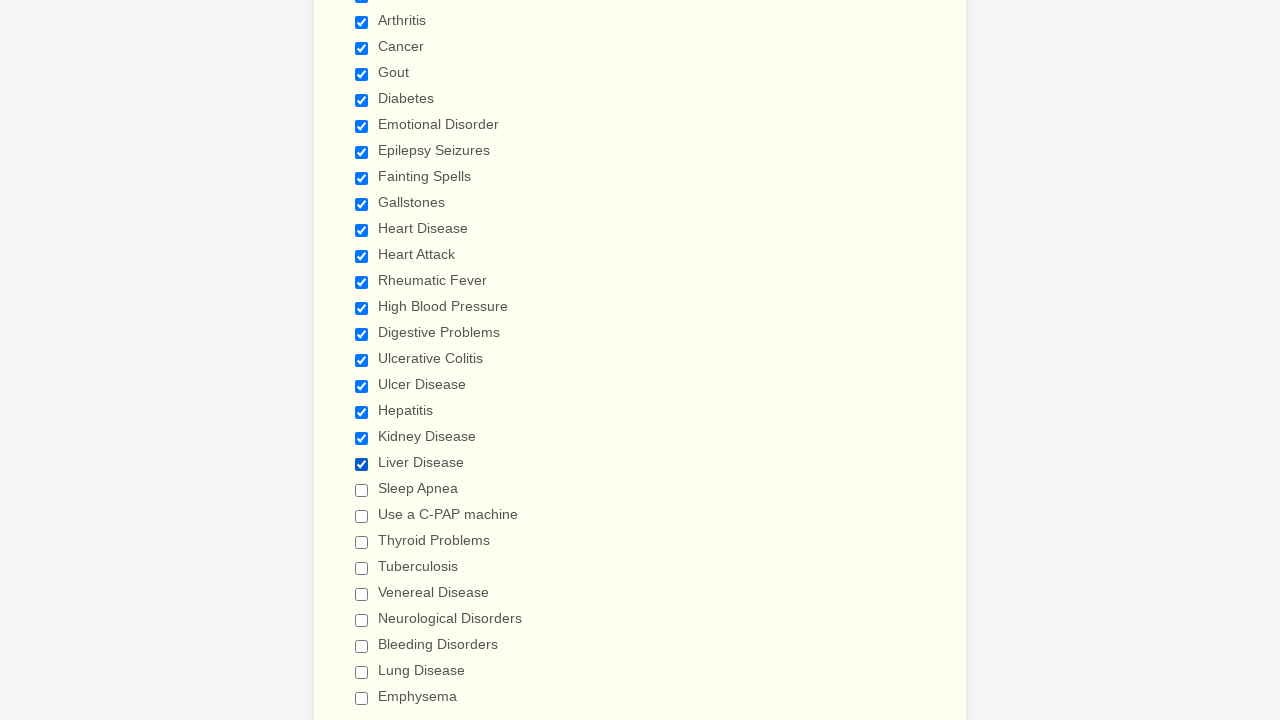

Checked checkbox 21 at (362, 490) on input[type='checkbox'] >> nth=20
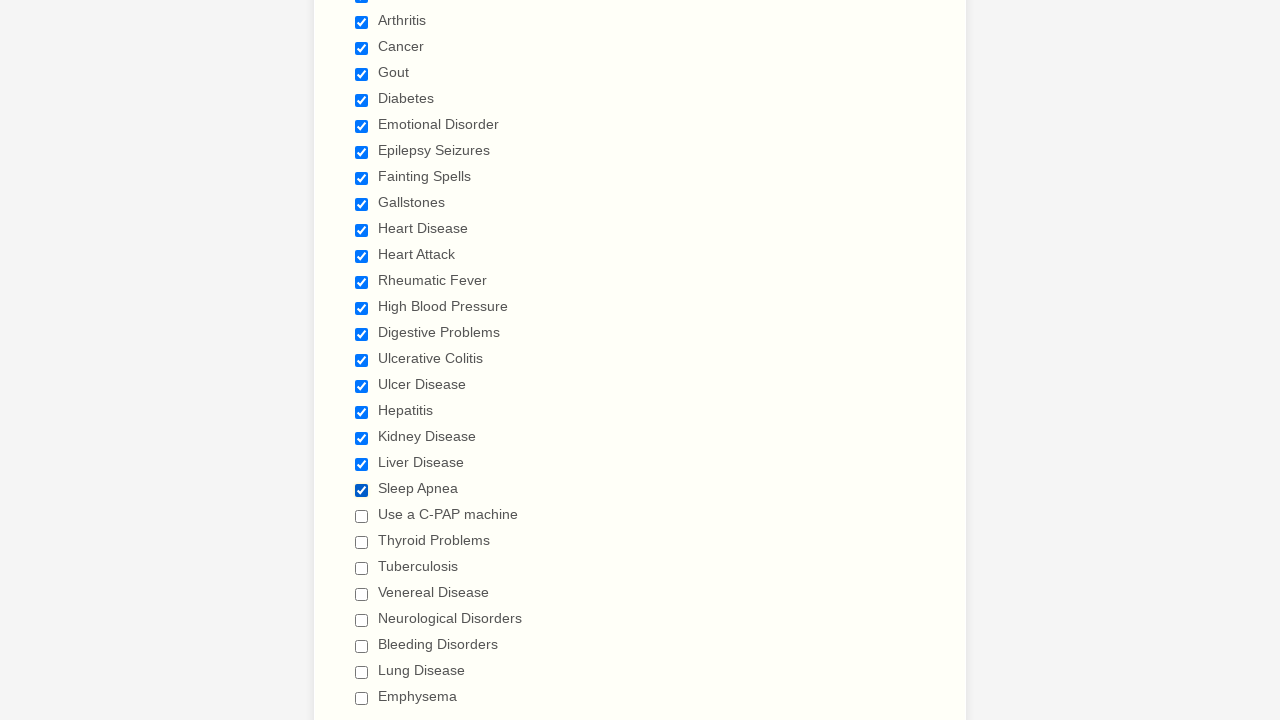

Checked checkbox 22 at (362, 516) on input[type='checkbox'] >> nth=21
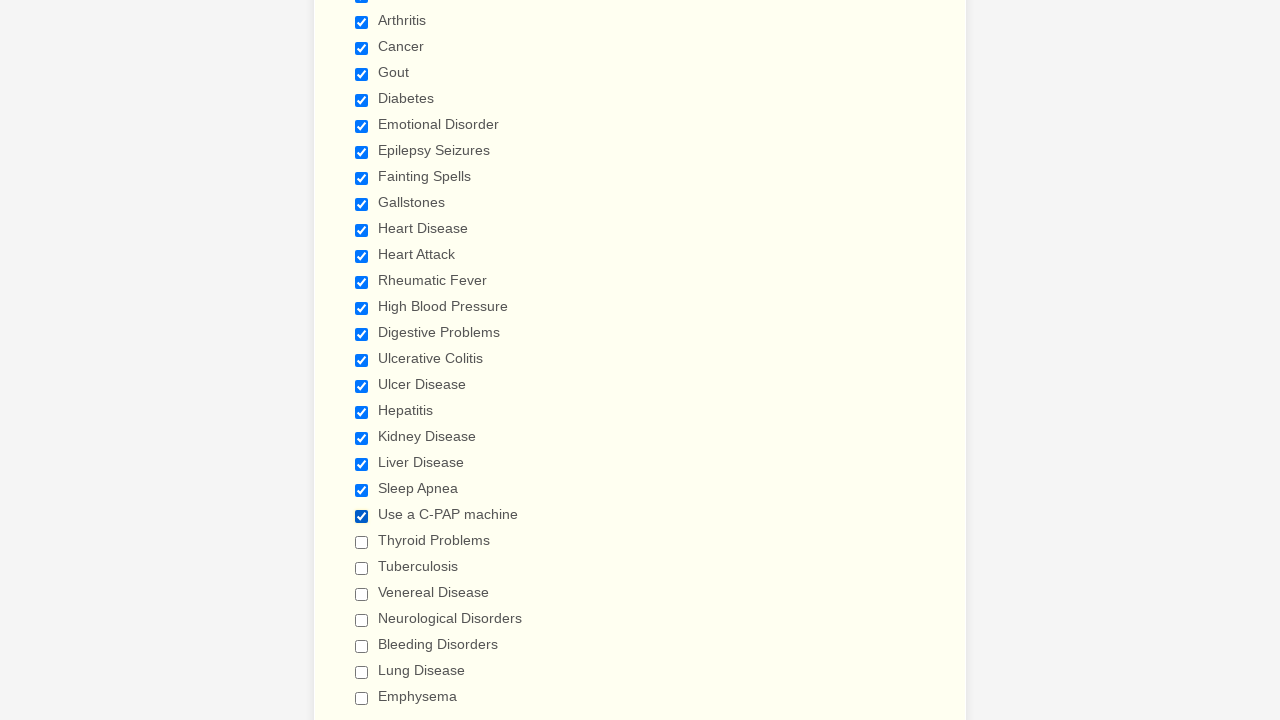

Checked checkbox 23 at (362, 542) on input[type='checkbox'] >> nth=22
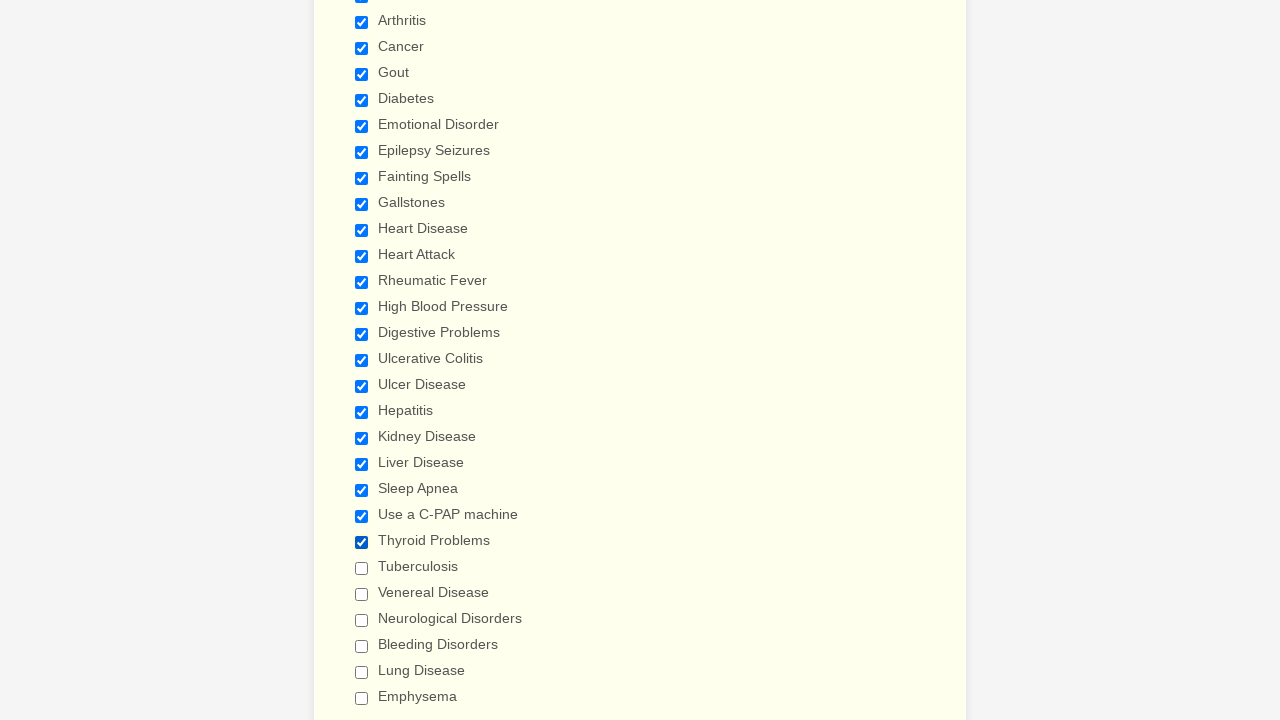

Checked checkbox 24 at (362, 568) on input[type='checkbox'] >> nth=23
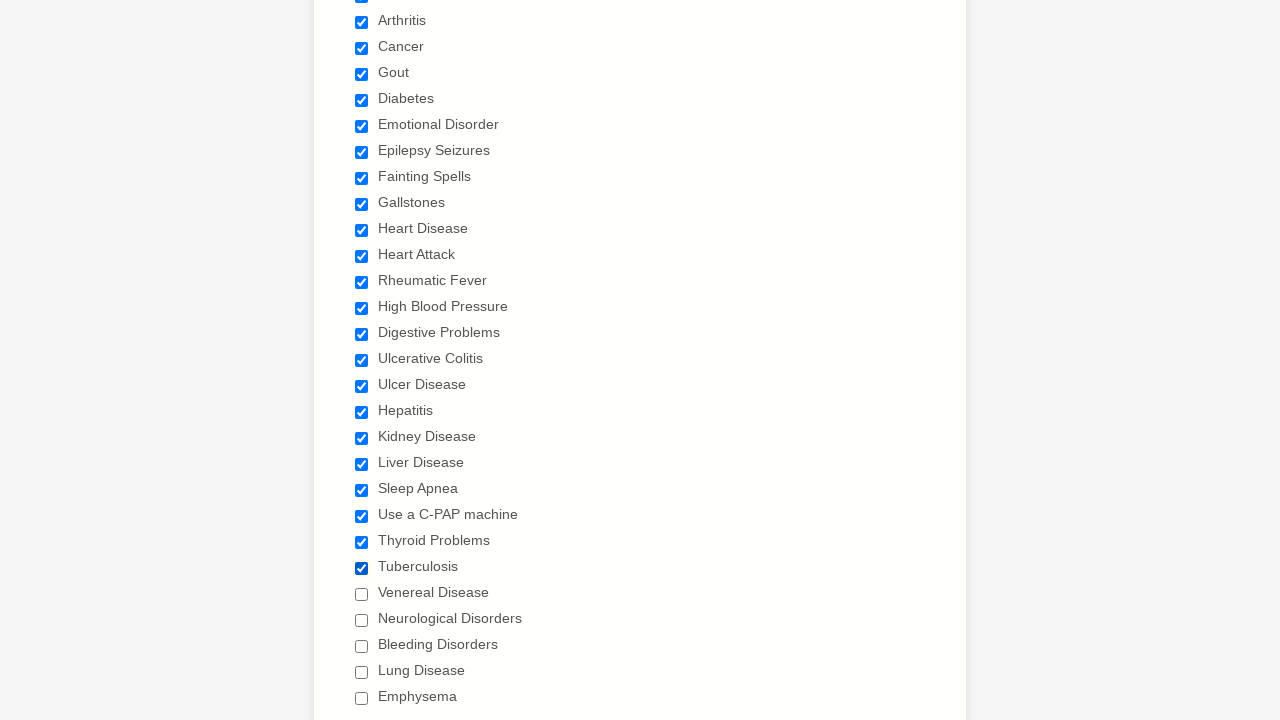

Checked checkbox 25 at (362, 594) on input[type='checkbox'] >> nth=24
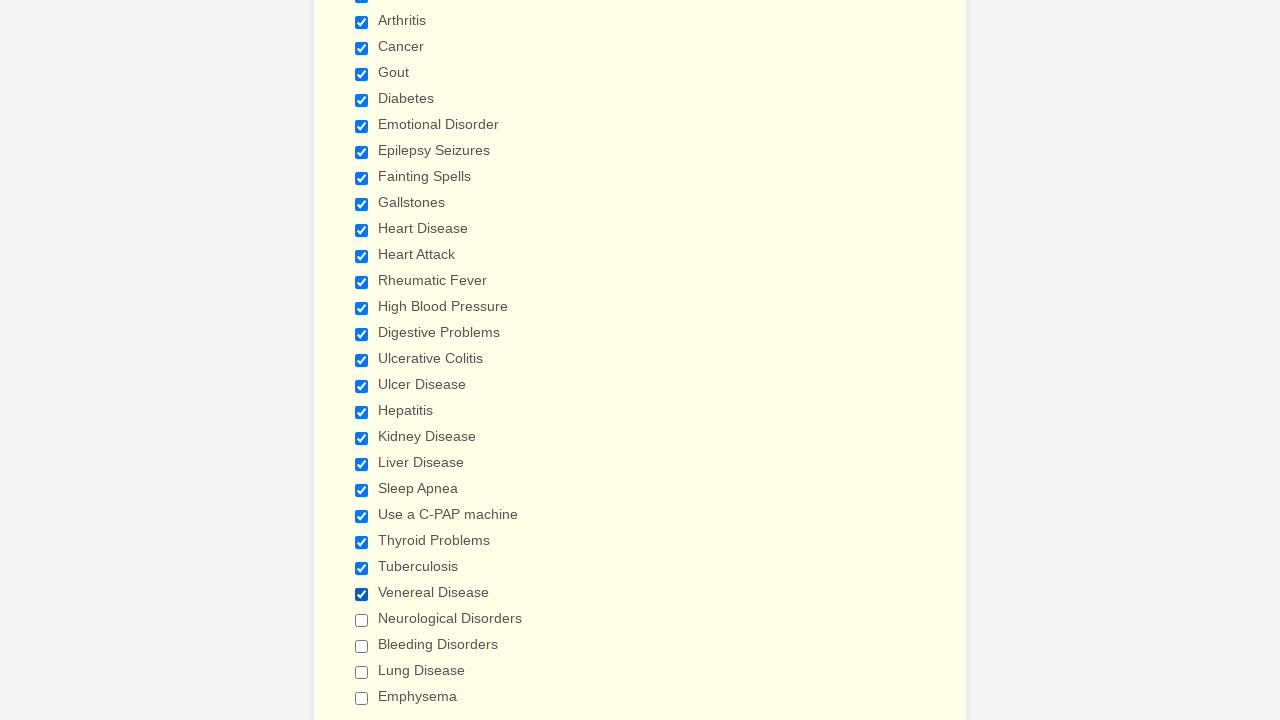

Checked checkbox 26 at (362, 620) on input[type='checkbox'] >> nth=25
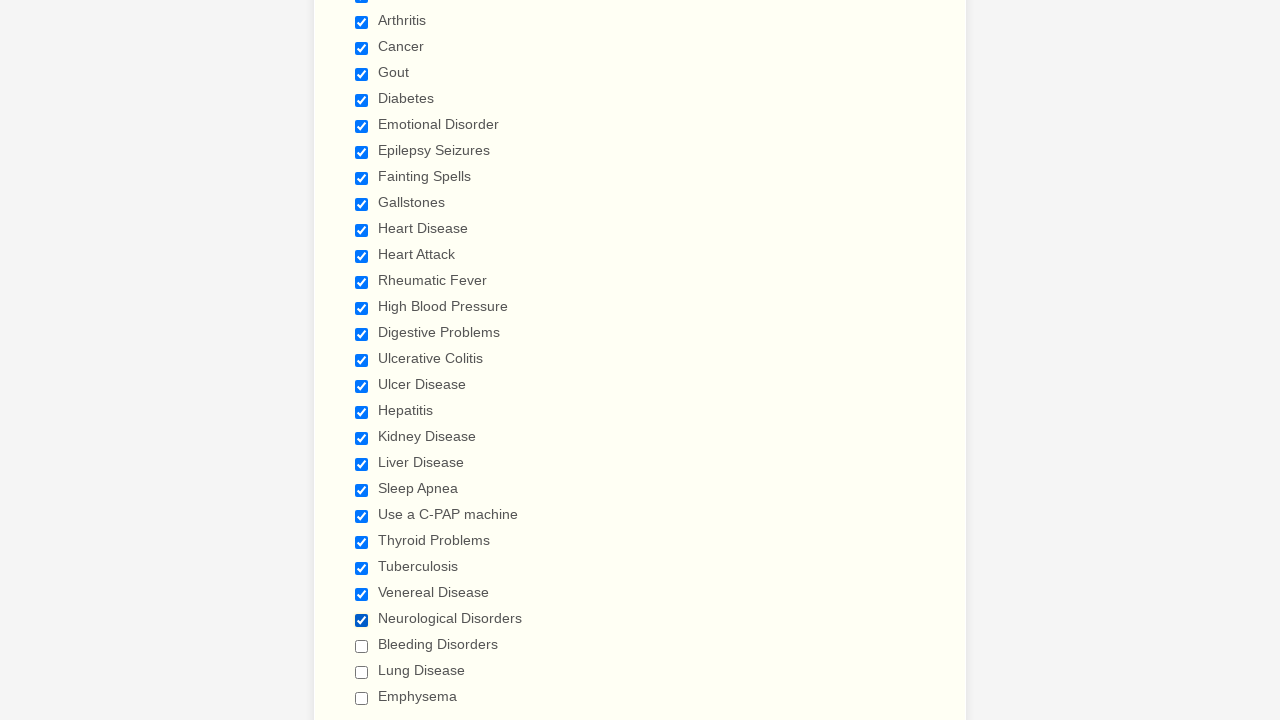

Checked checkbox 27 at (362, 646) on input[type='checkbox'] >> nth=26
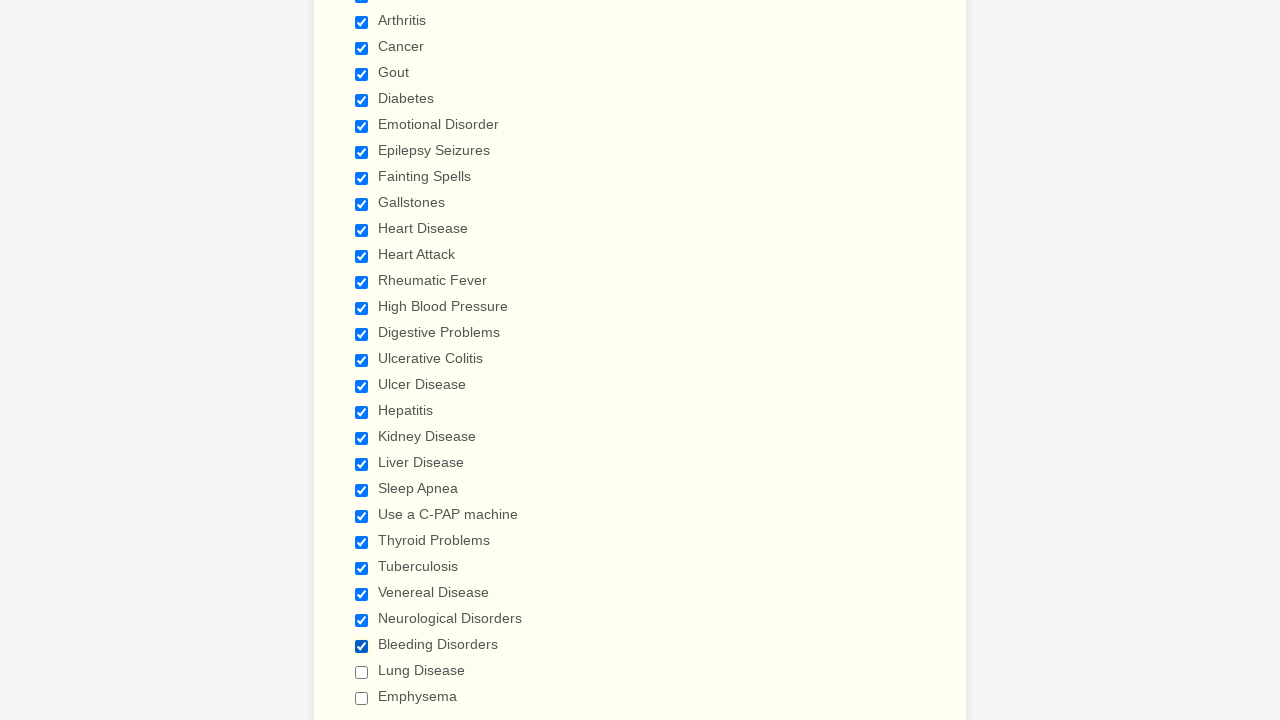

Checked checkbox 28 at (362, 672) on input[type='checkbox'] >> nth=27
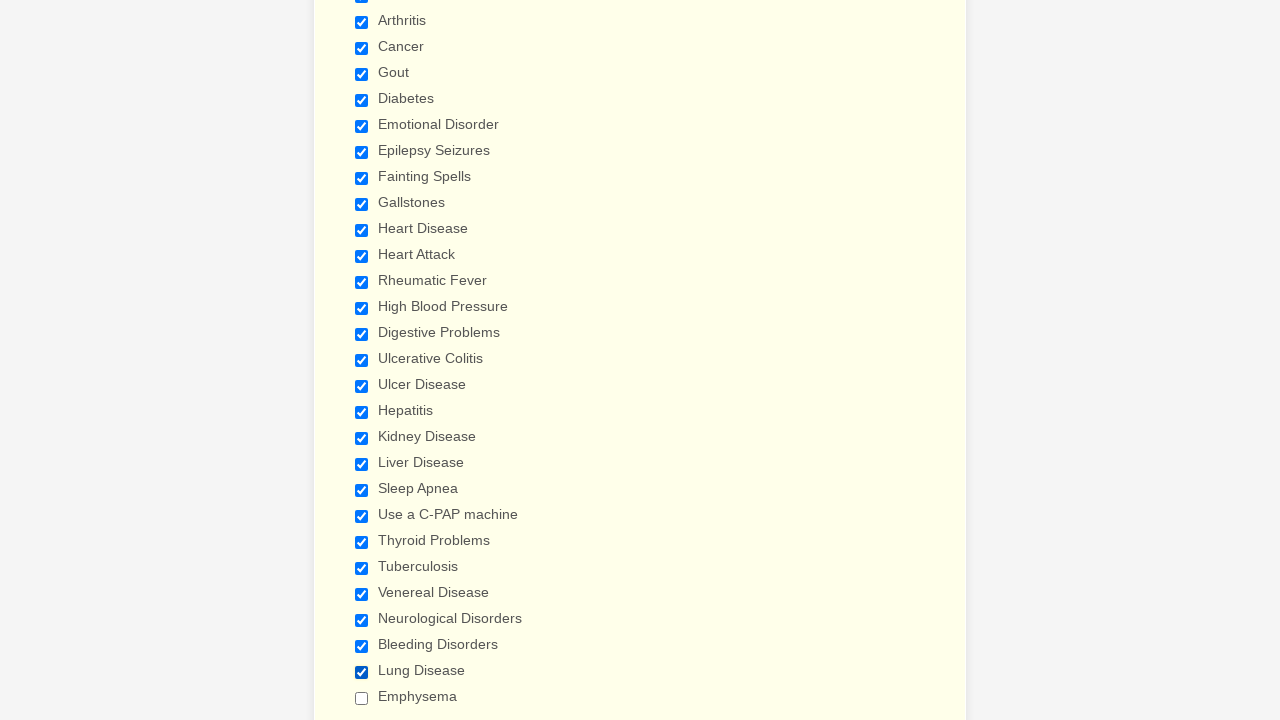

Checked checkbox 29 at (362, 698) on input[type='checkbox'] >> nth=28
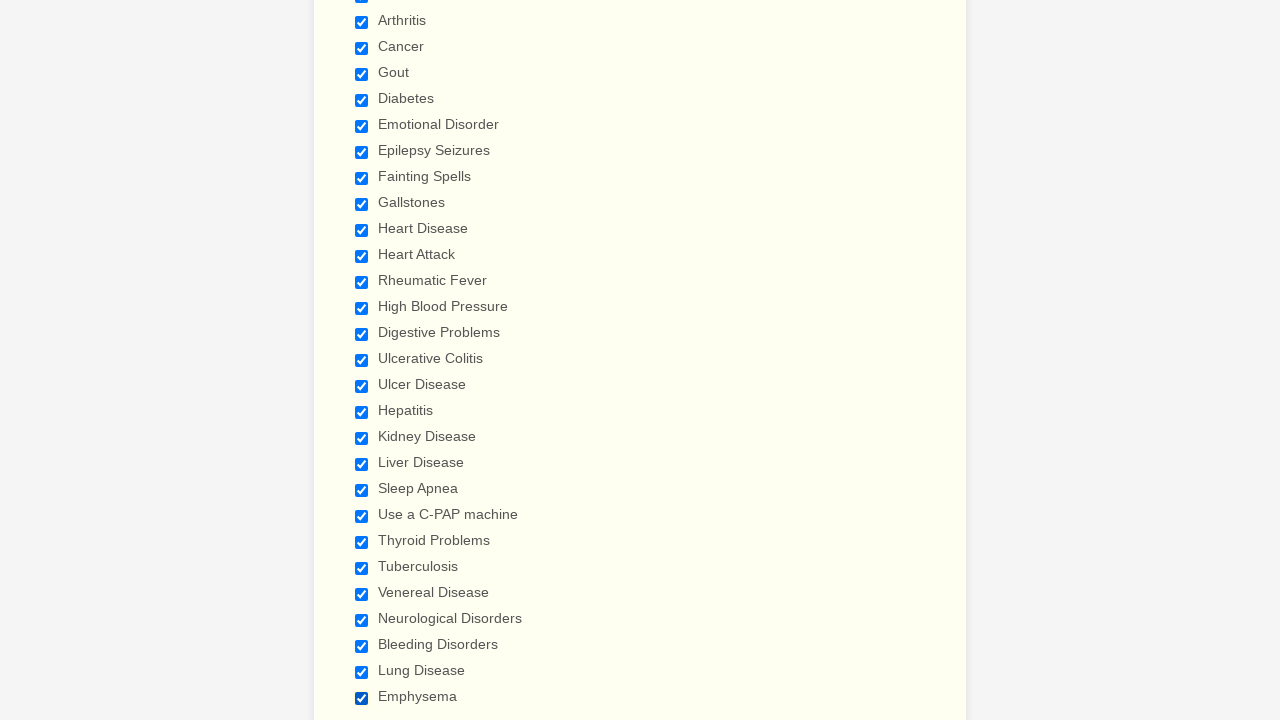

Unchecked checkbox 1 at (362, 360) on input[type='checkbox'] >> nth=0
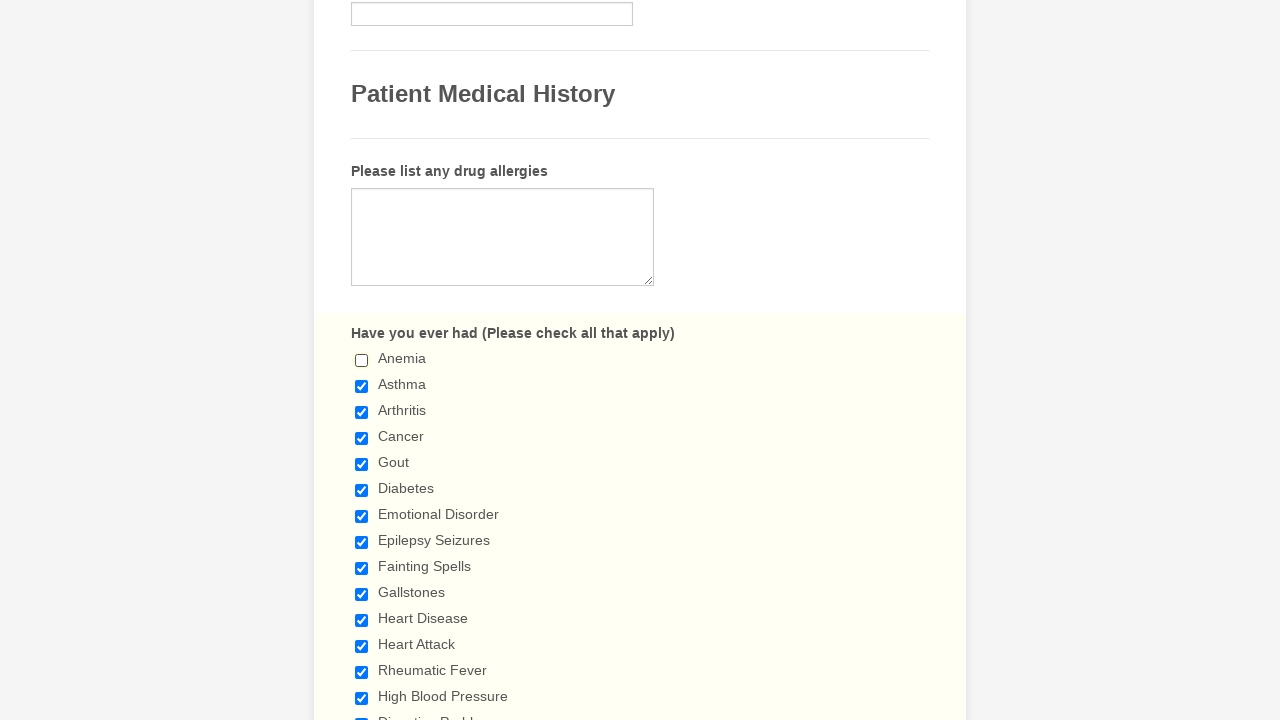

Unchecked checkbox 2 at (362, 386) on input[type='checkbox'] >> nth=1
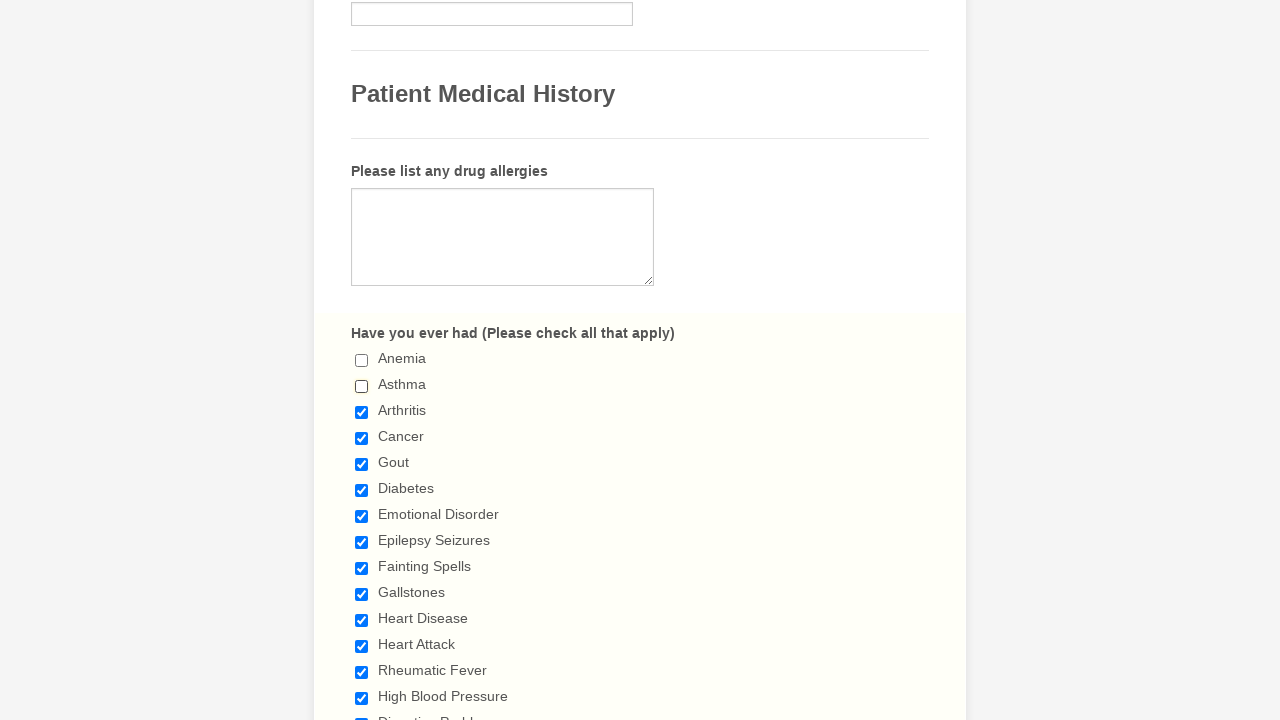

Unchecked checkbox 3 at (362, 412) on input[type='checkbox'] >> nth=2
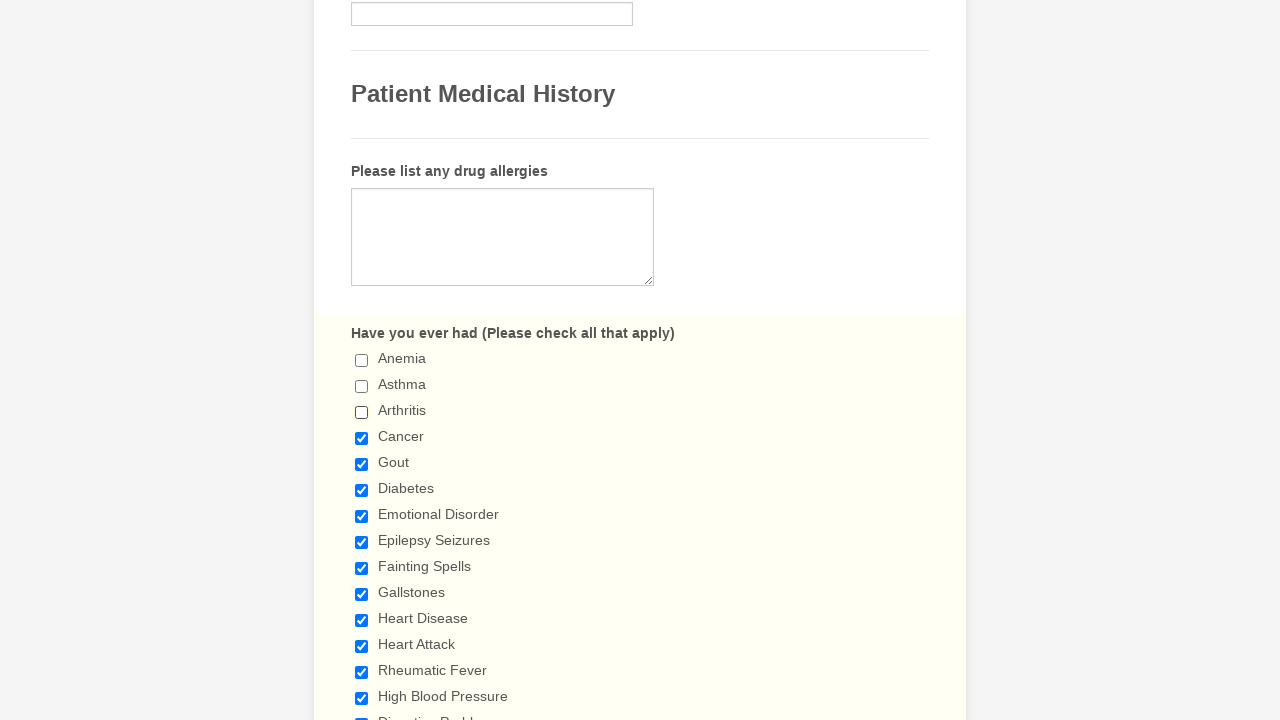

Unchecked checkbox 4 at (362, 438) on input[type='checkbox'] >> nth=3
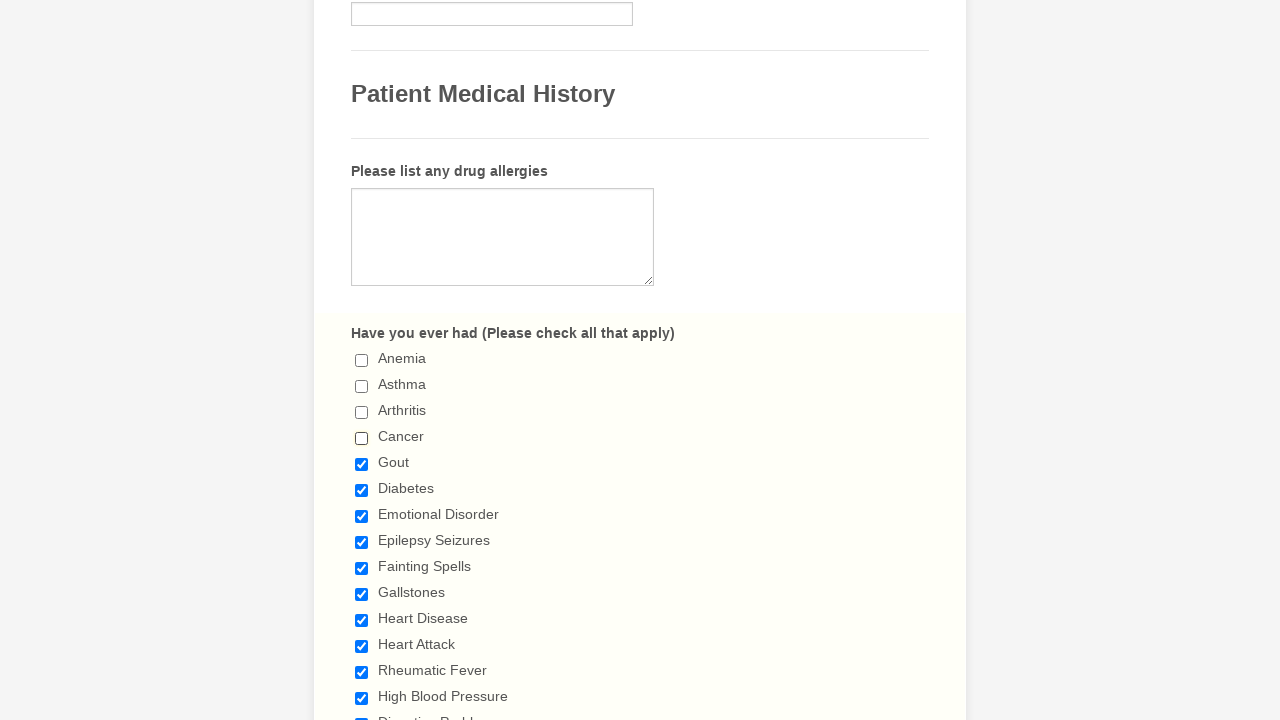

Unchecked checkbox 5 at (362, 464) on input[type='checkbox'] >> nth=4
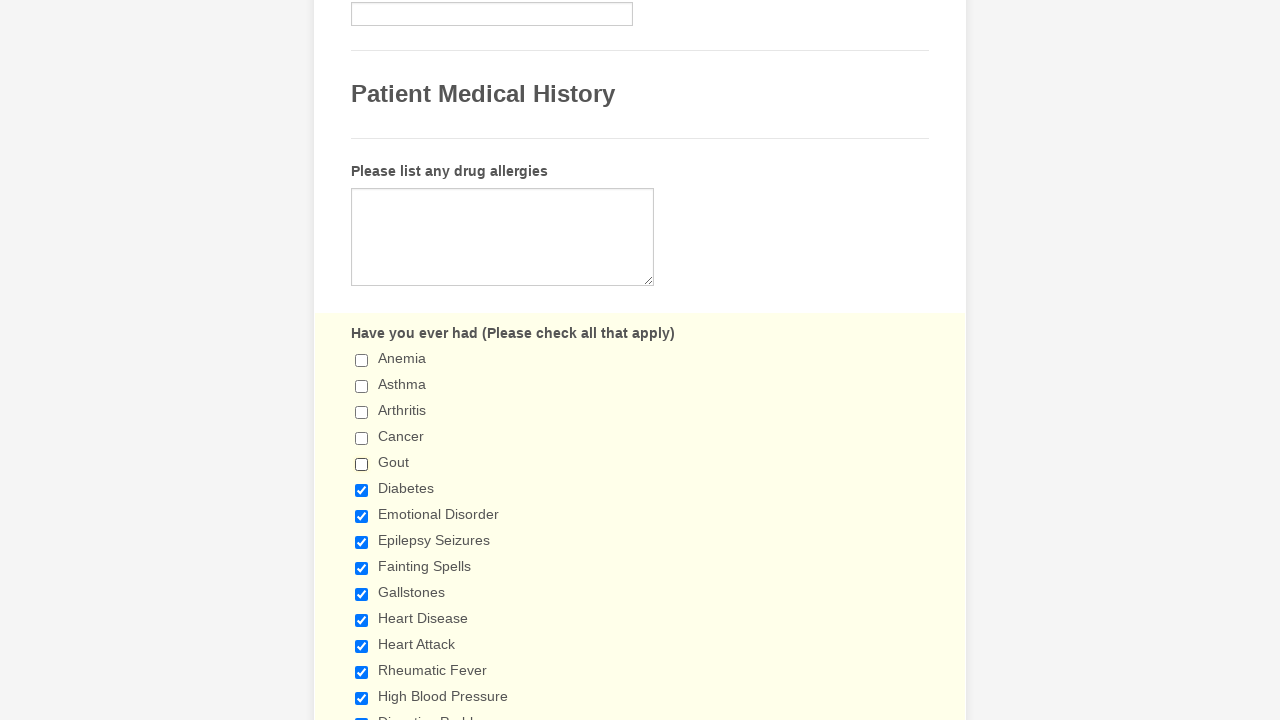

Unchecked checkbox 6 at (362, 490) on input[type='checkbox'] >> nth=5
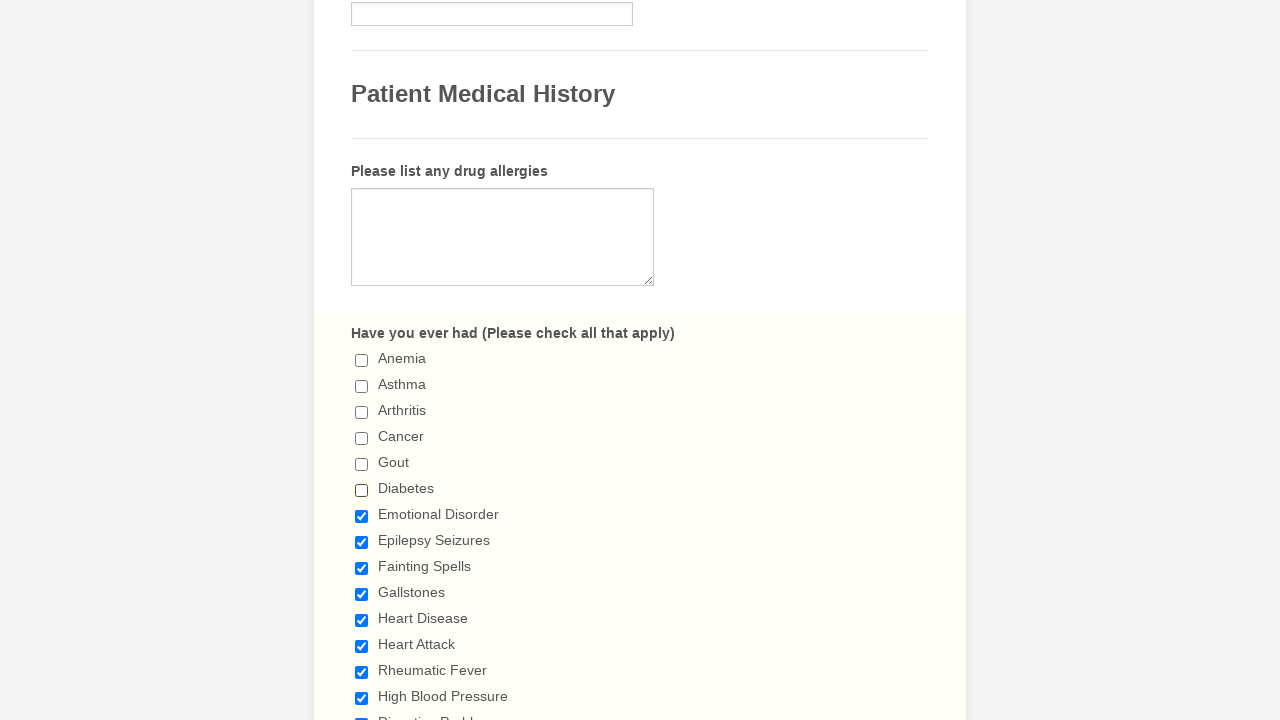

Unchecked checkbox 7 at (362, 516) on input[type='checkbox'] >> nth=6
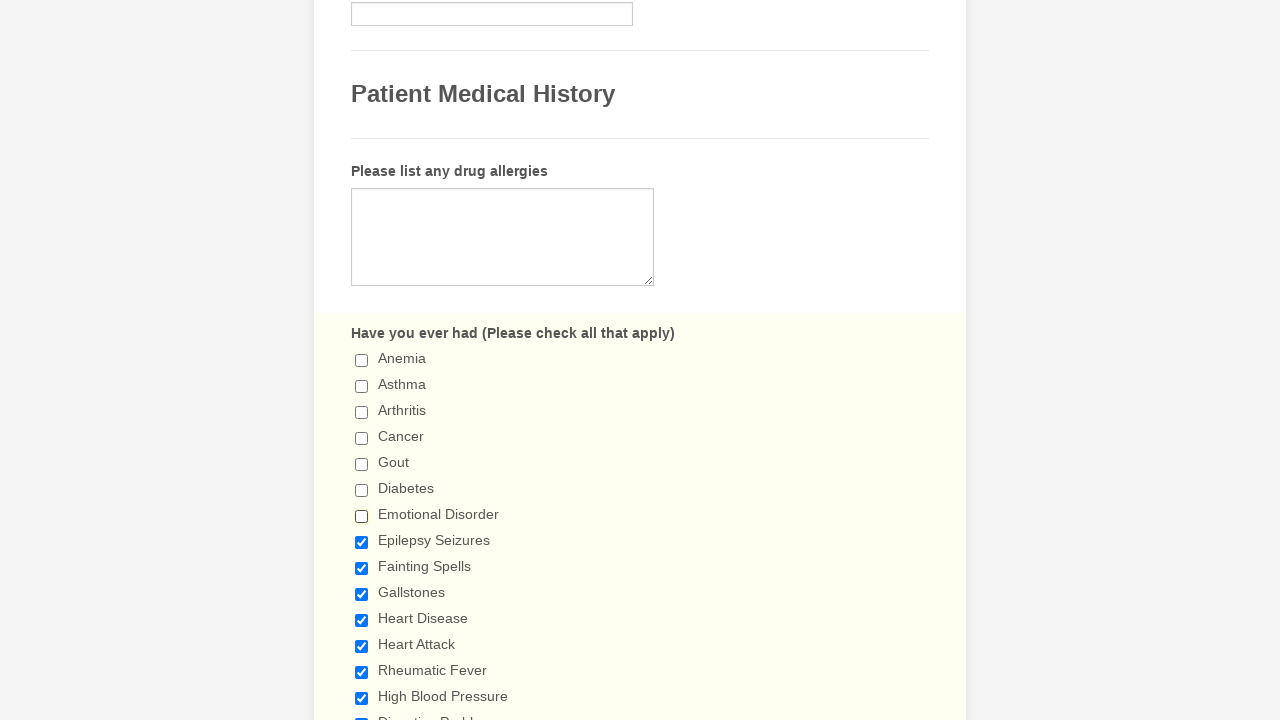

Unchecked checkbox 8 at (362, 542) on input[type='checkbox'] >> nth=7
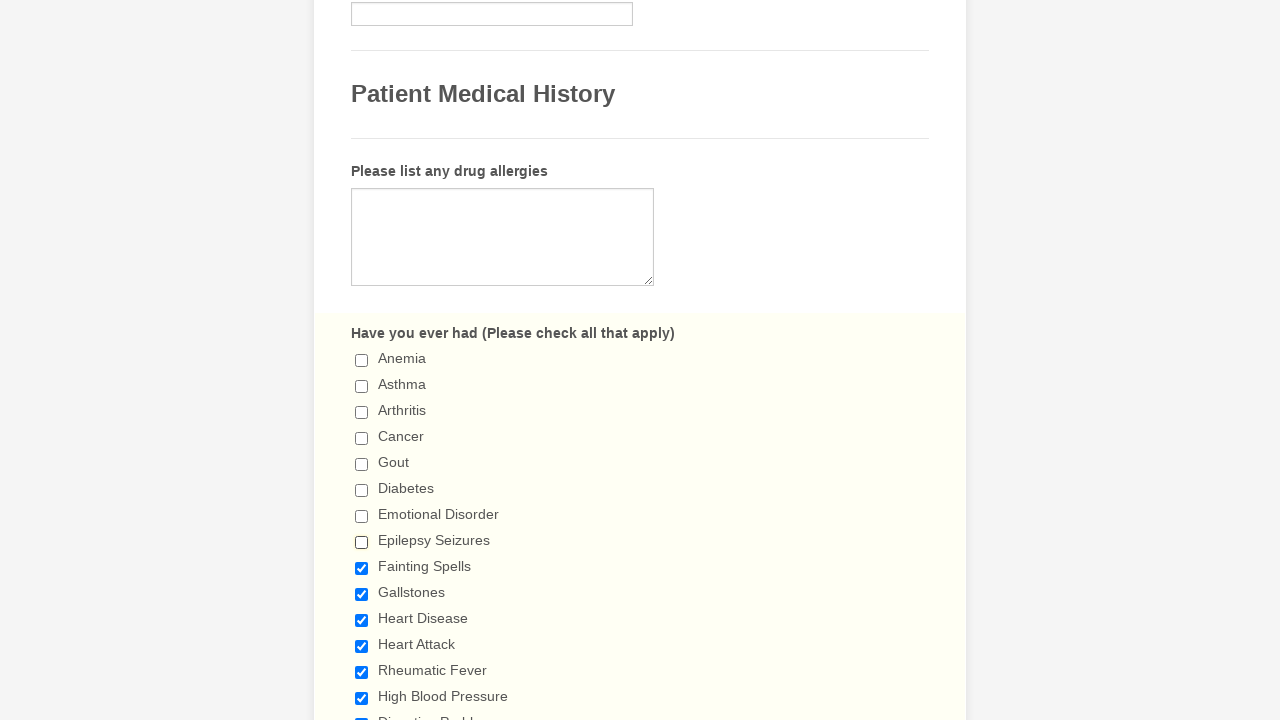

Unchecked checkbox 9 at (362, 568) on input[type='checkbox'] >> nth=8
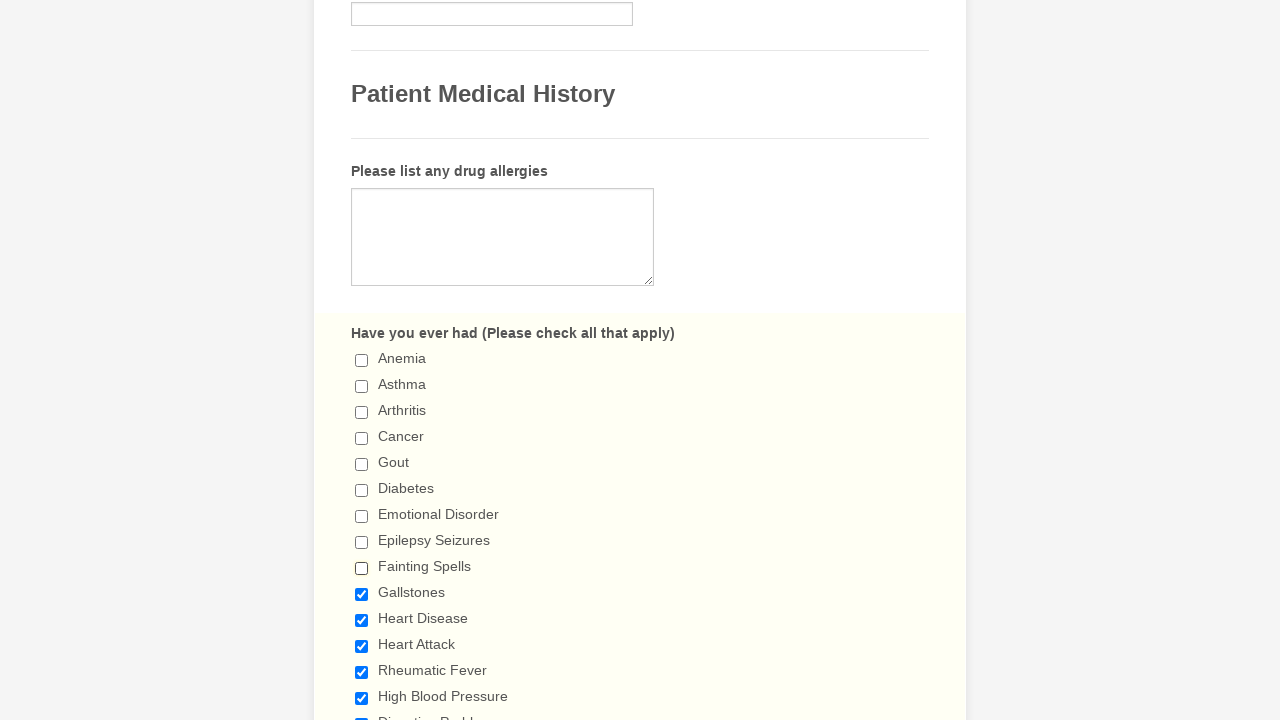

Unchecked checkbox 10 at (362, 594) on input[type='checkbox'] >> nth=9
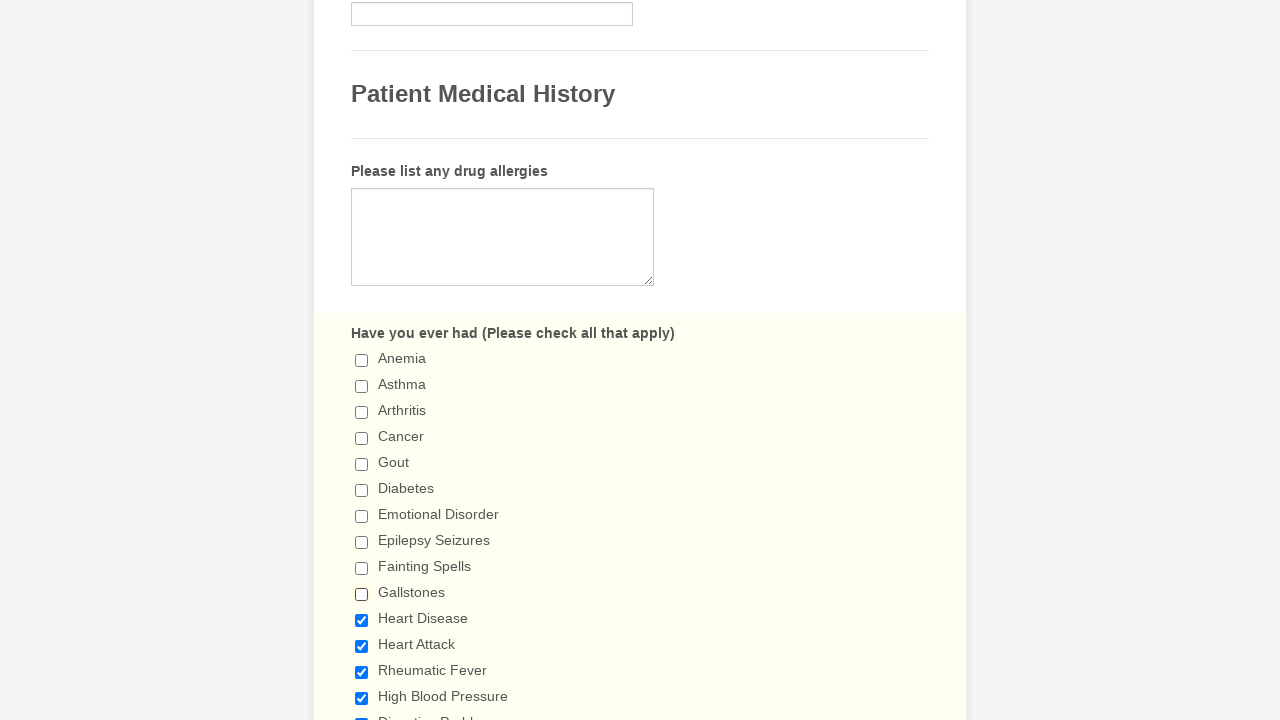

Unchecked checkbox 11 at (362, 620) on input[type='checkbox'] >> nth=10
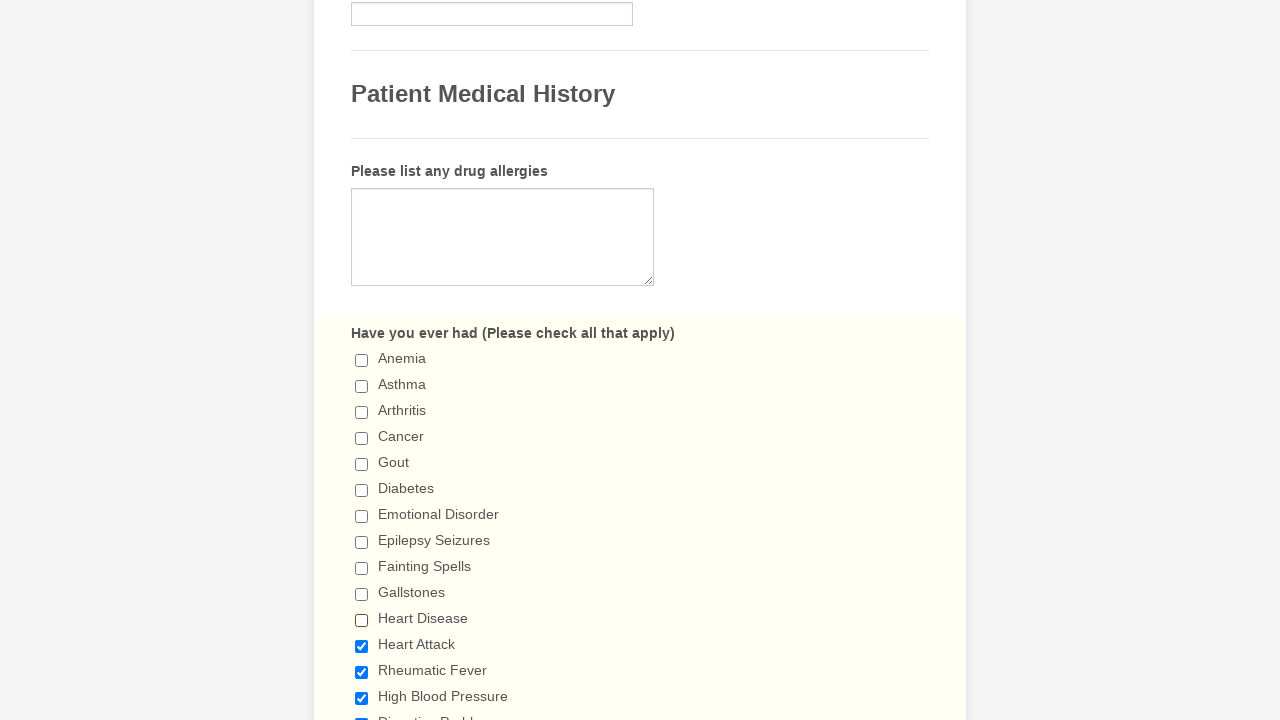

Unchecked checkbox 12 at (362, 646) on input[type='checkbox'] >> nth=11
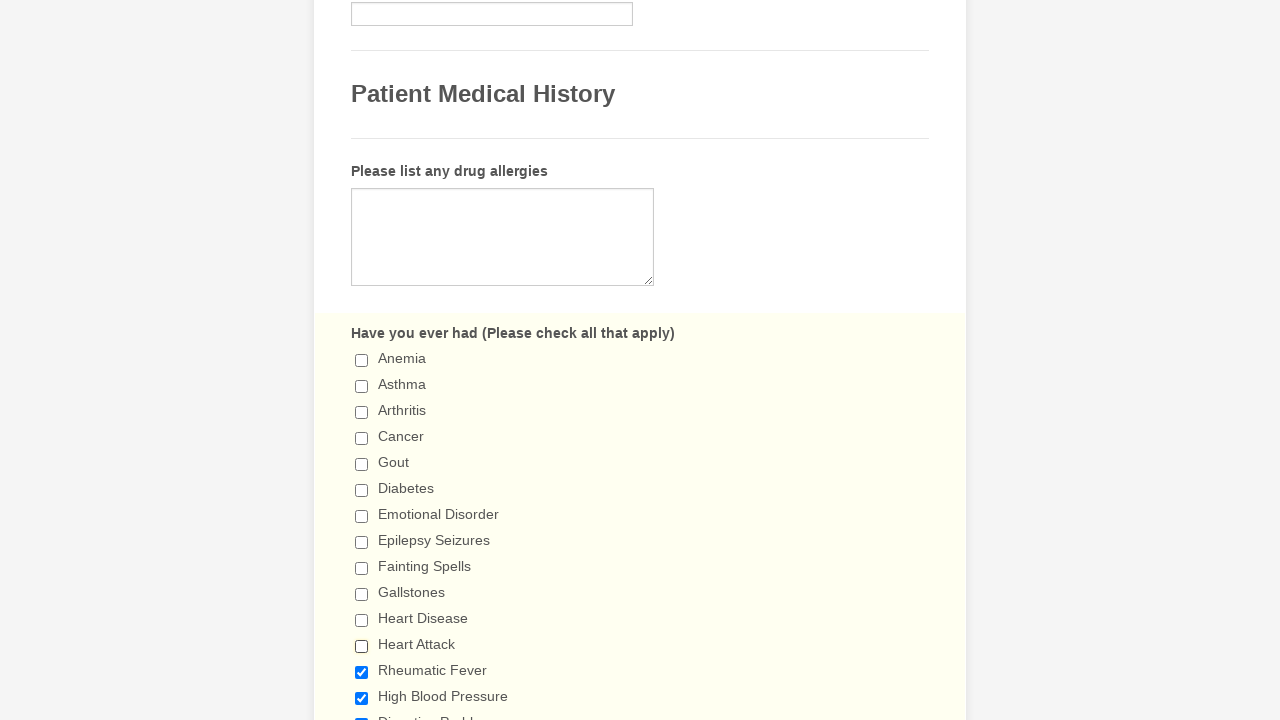

Unchecked checkbox 13 at (362, 672) on input[type='checkbox'] >> nth=12
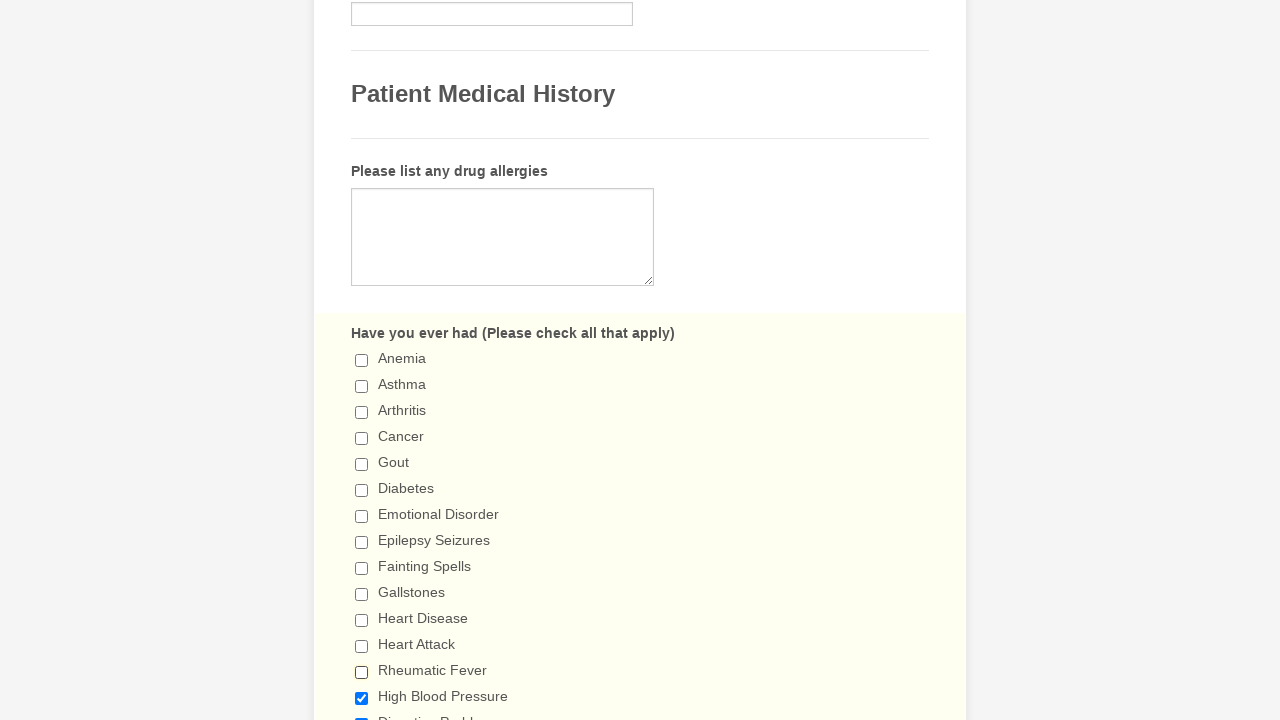

Unchecked checkbox 14 at (362, 698) on input[type='checkbox'] >> nth=13
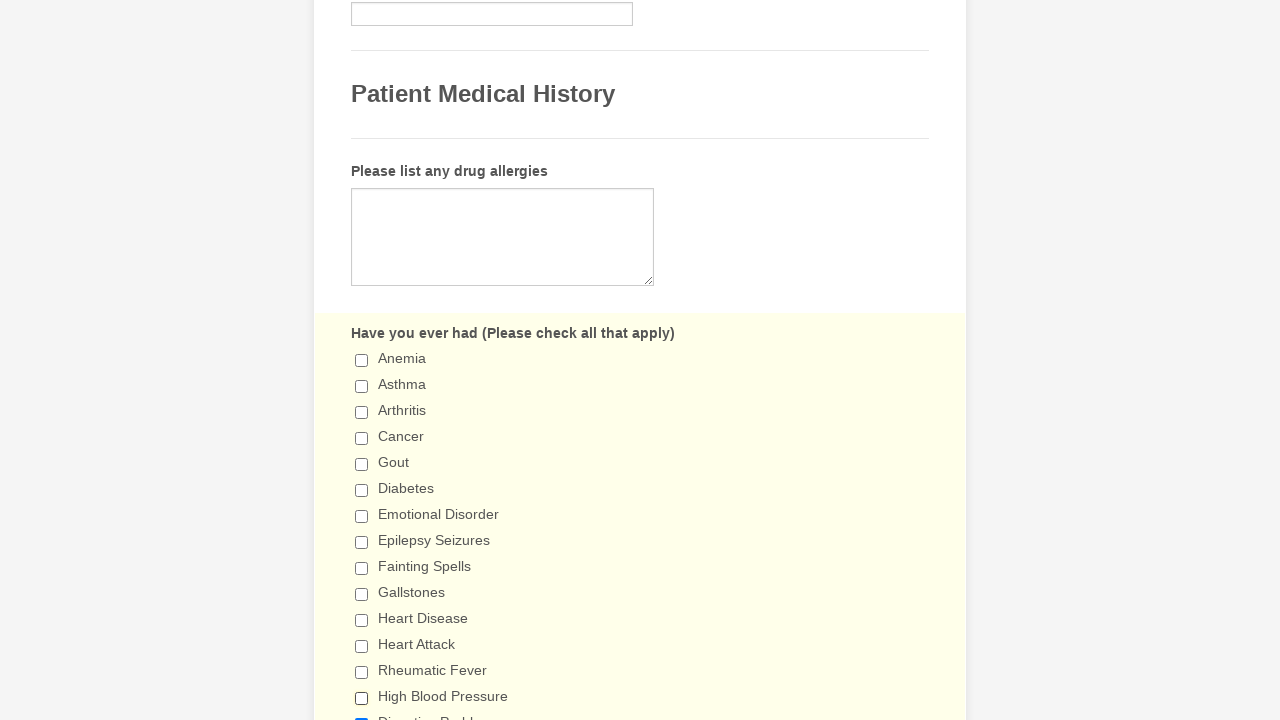

Unchecked checkbox 15 at (362, 714) on input[type='checkbox'] >> nth=14
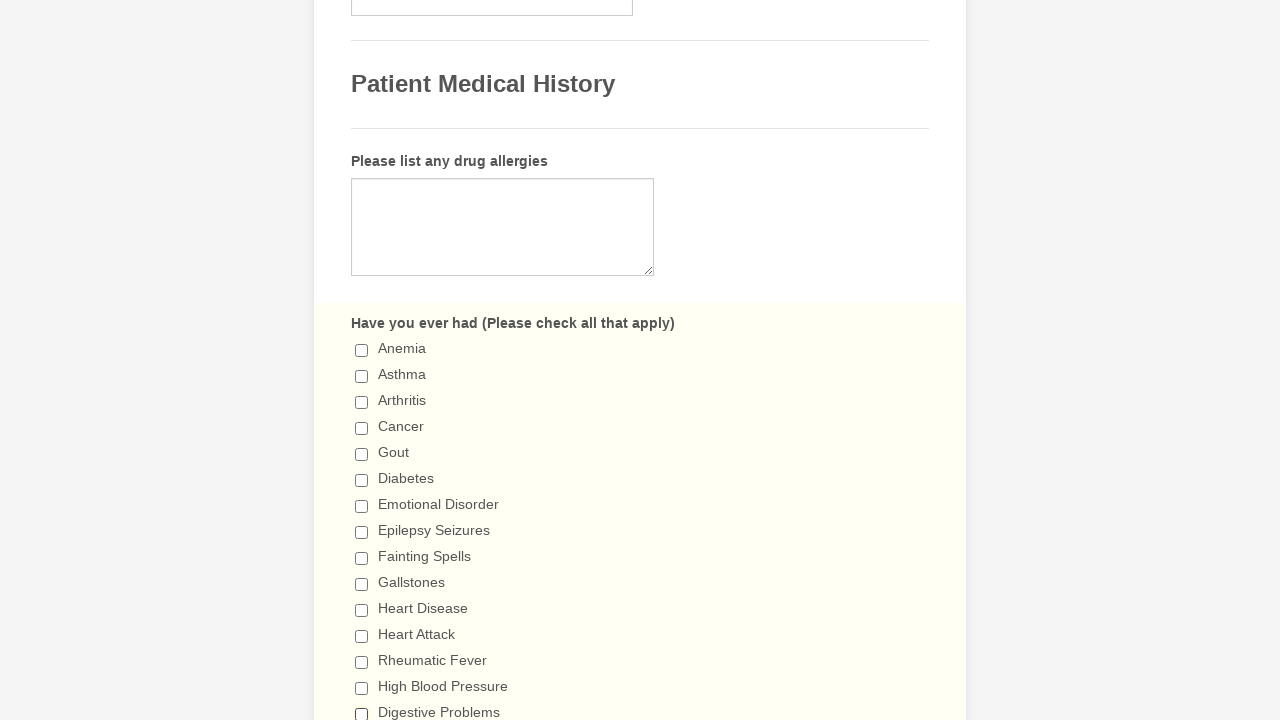

Unchecked checkbox 16 at (362, 360) on input[type='checkbox'] >> nth=15
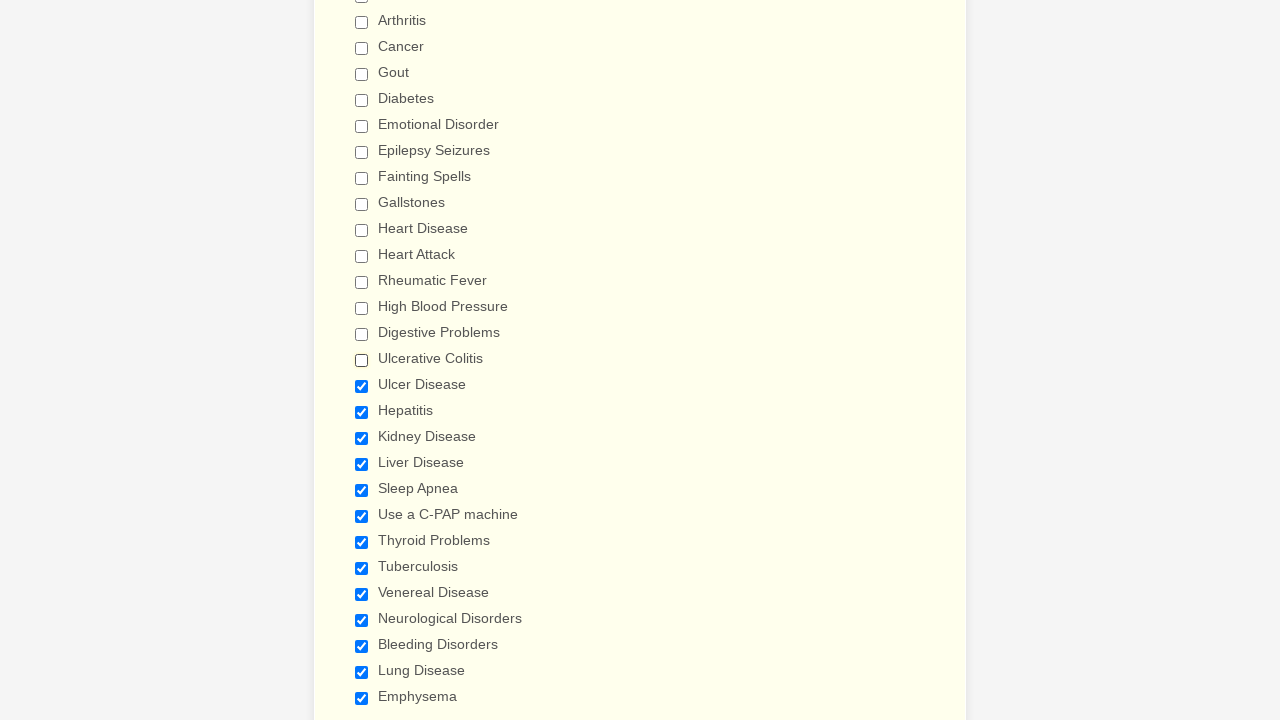

Unchecked checkbox 17 at (362, 386) on input[type='checkbox'] >> nth=16
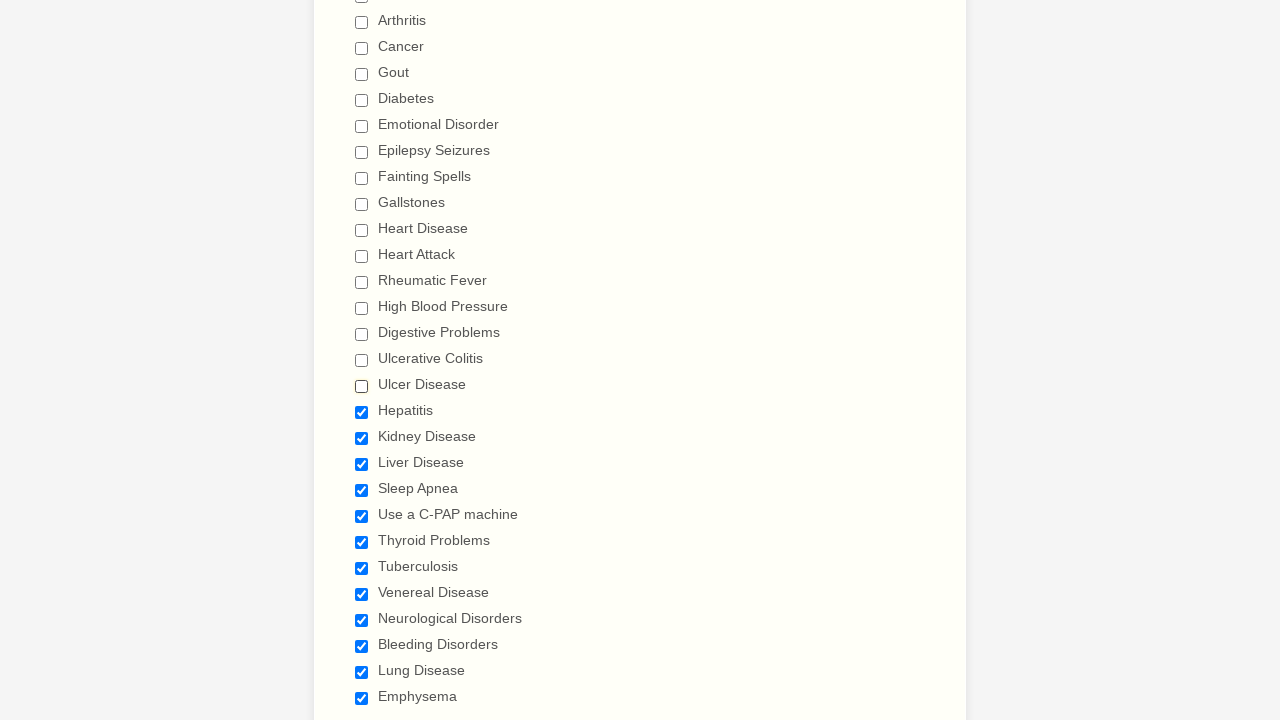

Unchecked checkbox 18 at (362, 412) on input[type='checkbox'] >> nth=17
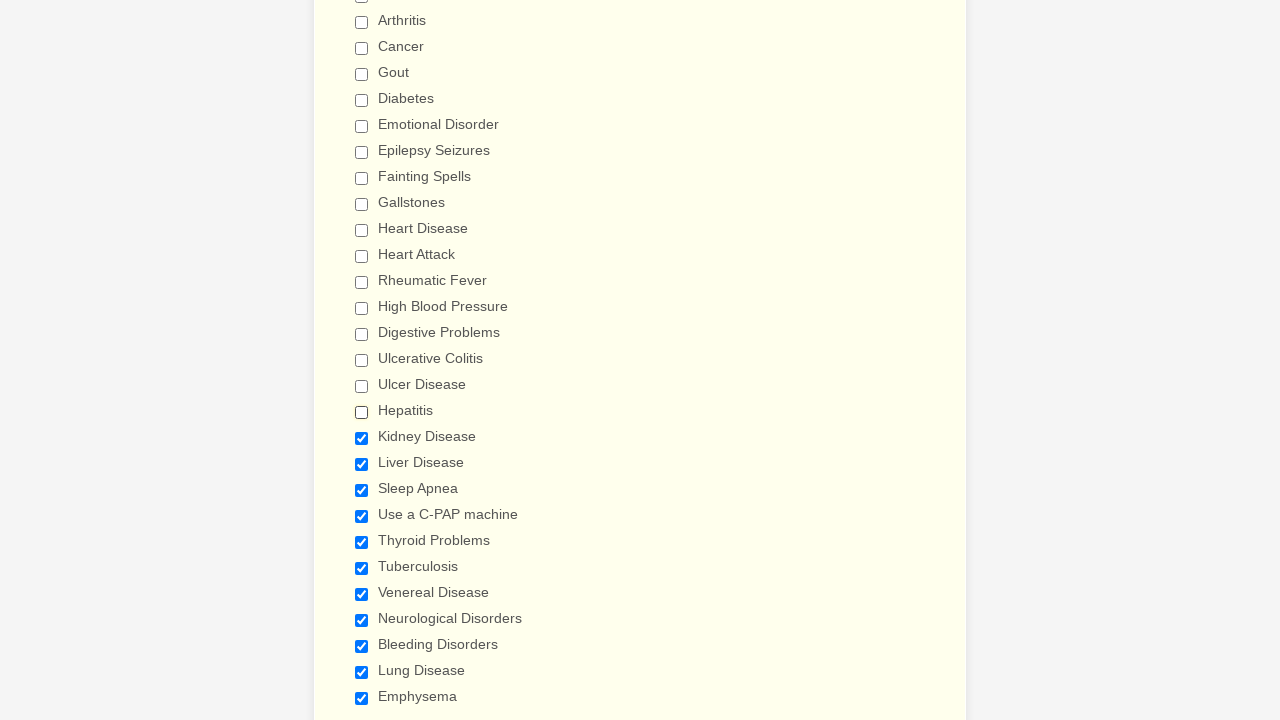

Unchecked checkbox 19 at (362, 438) on input[type='checkbox'] >> nth=18
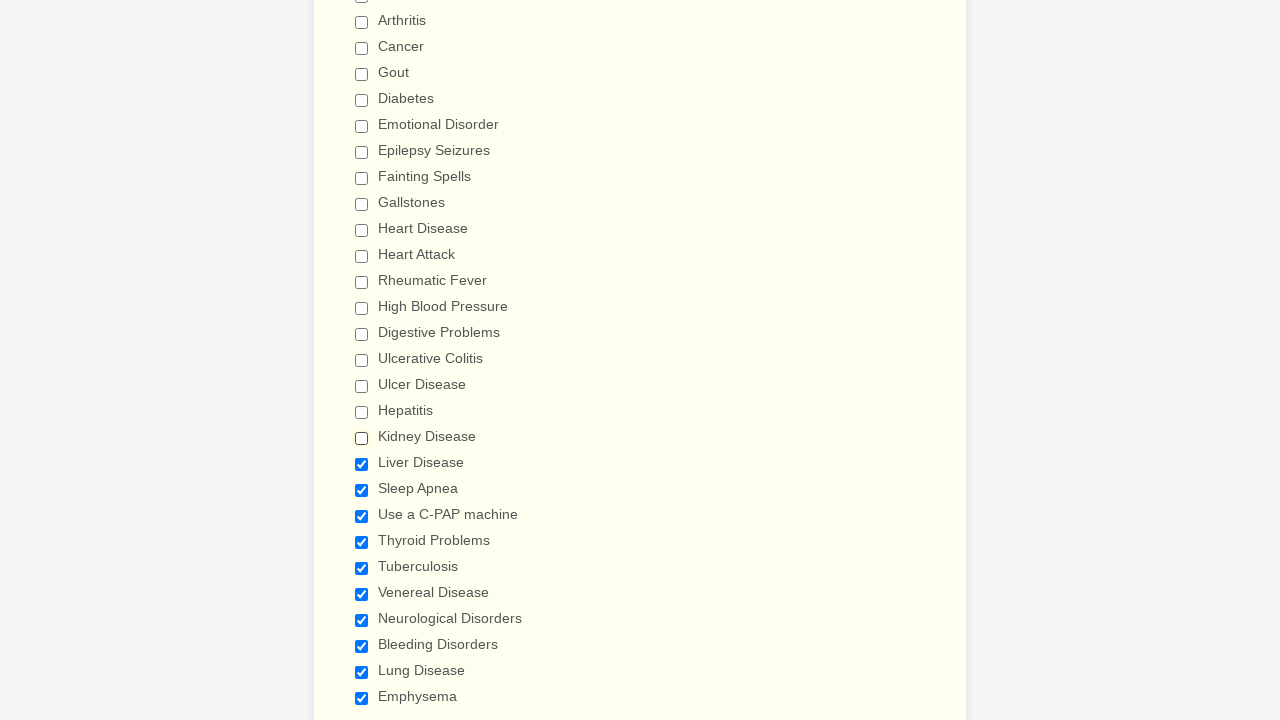

Unchecked checkbox 20 at (362, 464) on input[type='checkbox'] >> nth=19
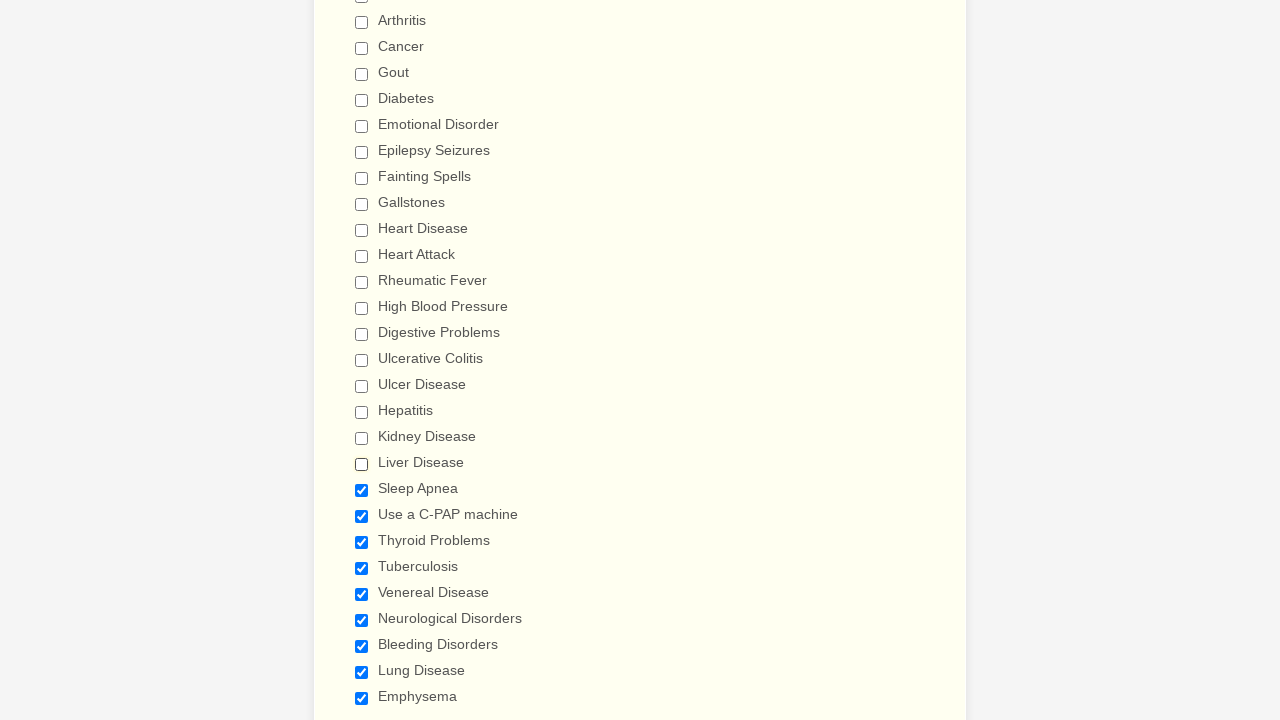

Unchecked checkbox 21 at (362, 490) on input[type='checkbox'] >> nth=20
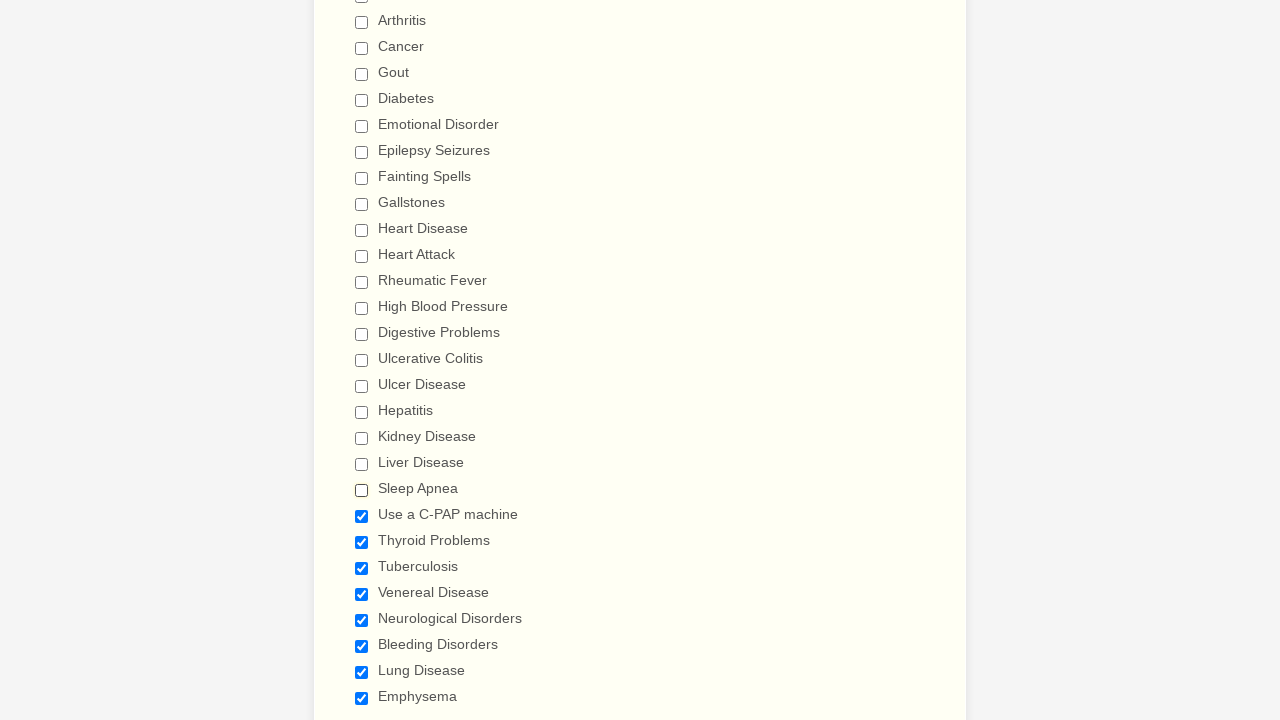

Unchecked checkbox 22 at (362, 516) on input[type='checkbox'] >> nth=21
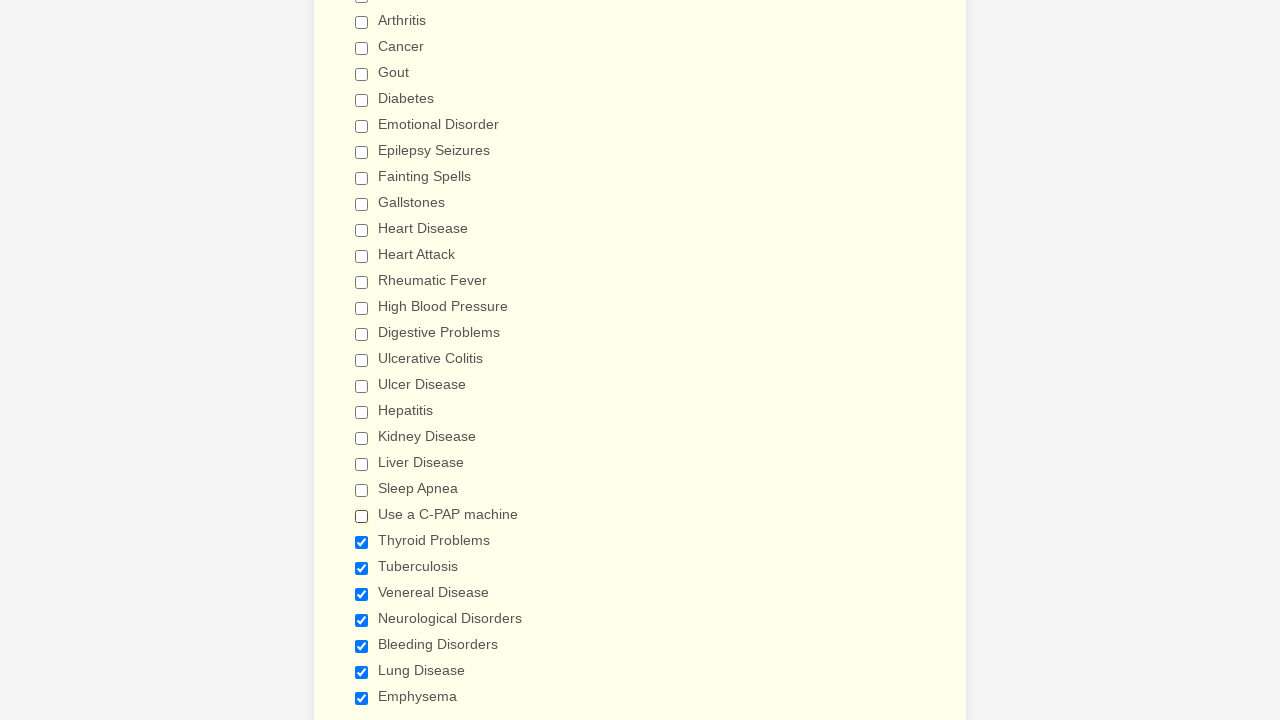

Unchecked checkbox 23 at (362, 542) on input[type='checkbox'] >> nth=22
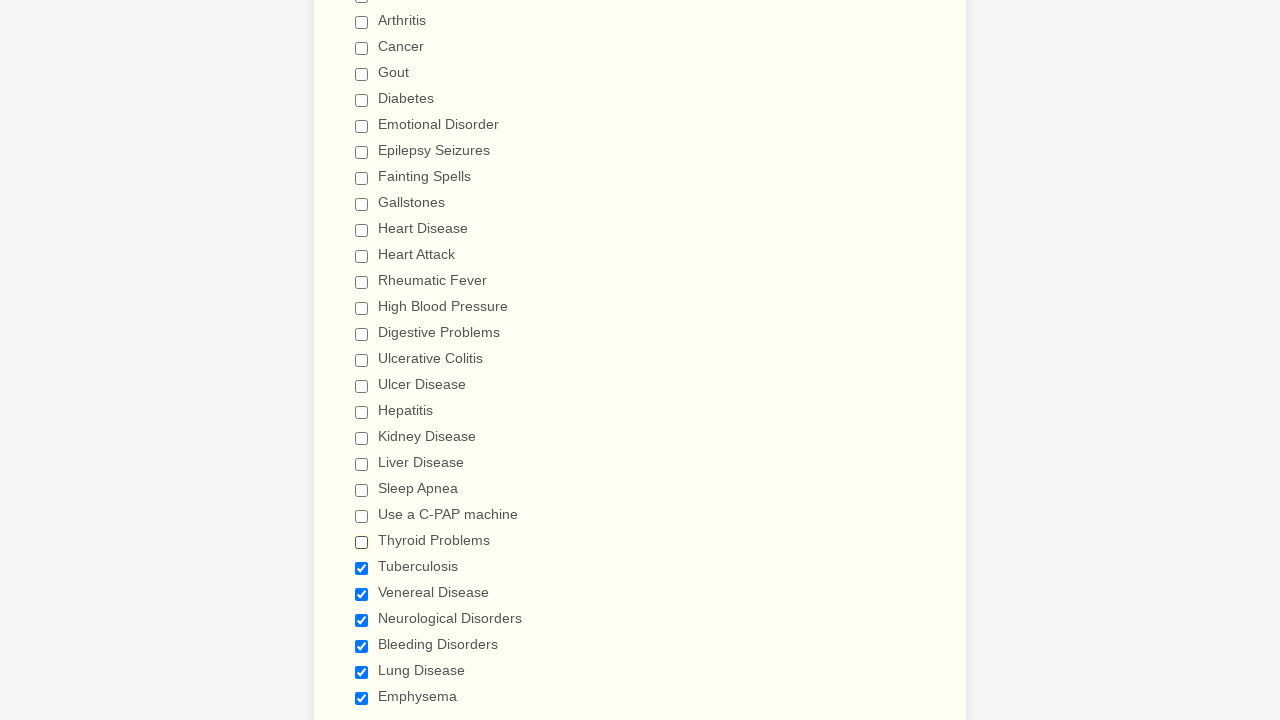

Unchecked checkbox 24 at (362, 568) on input[type='checkbox'] >> nth=23
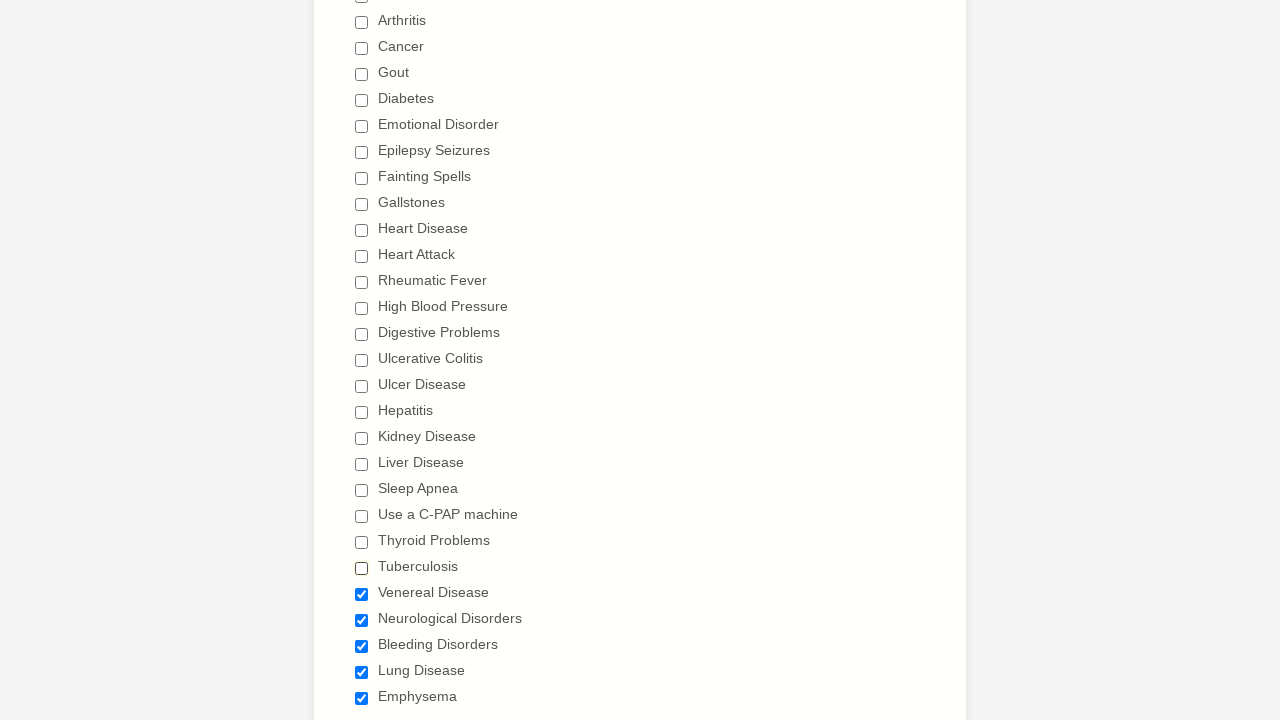

Unchecked checkbox 25 at (362, 594) on input[type='checkbox'] >> nth=24
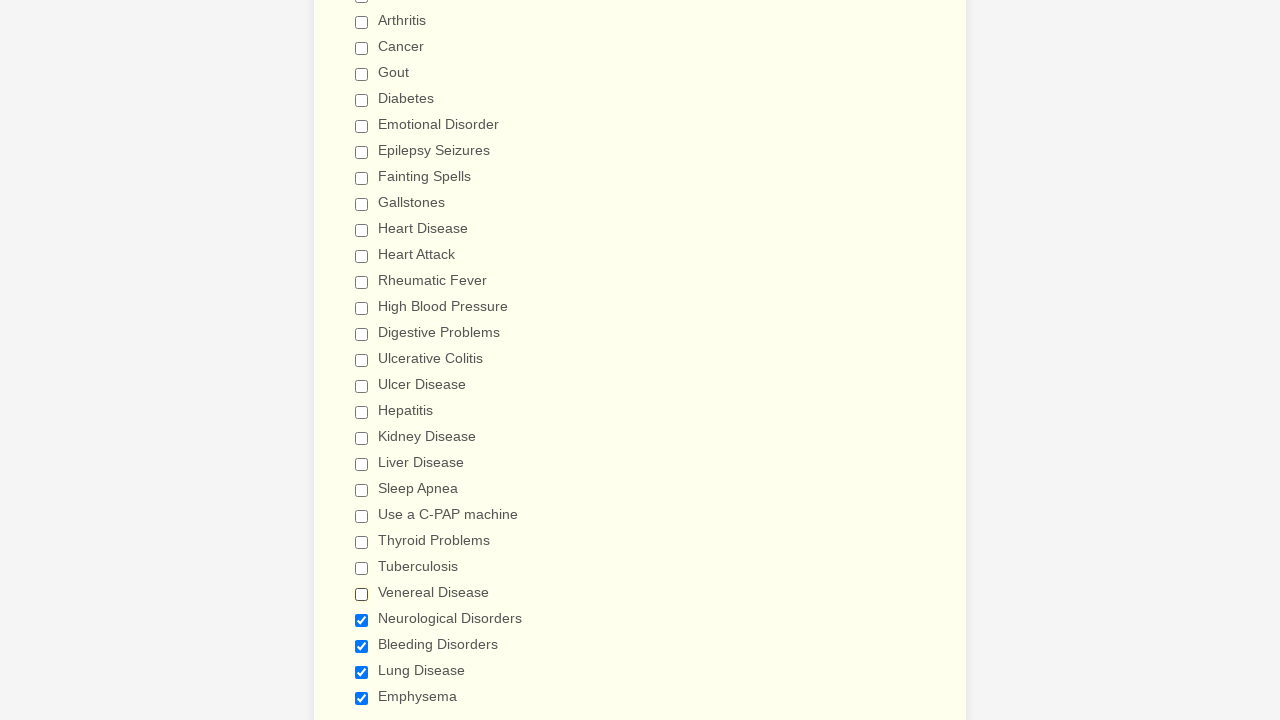

Unchecked checkbox 26 at (362, 620) on input[type='checkbox'] >> nth=25
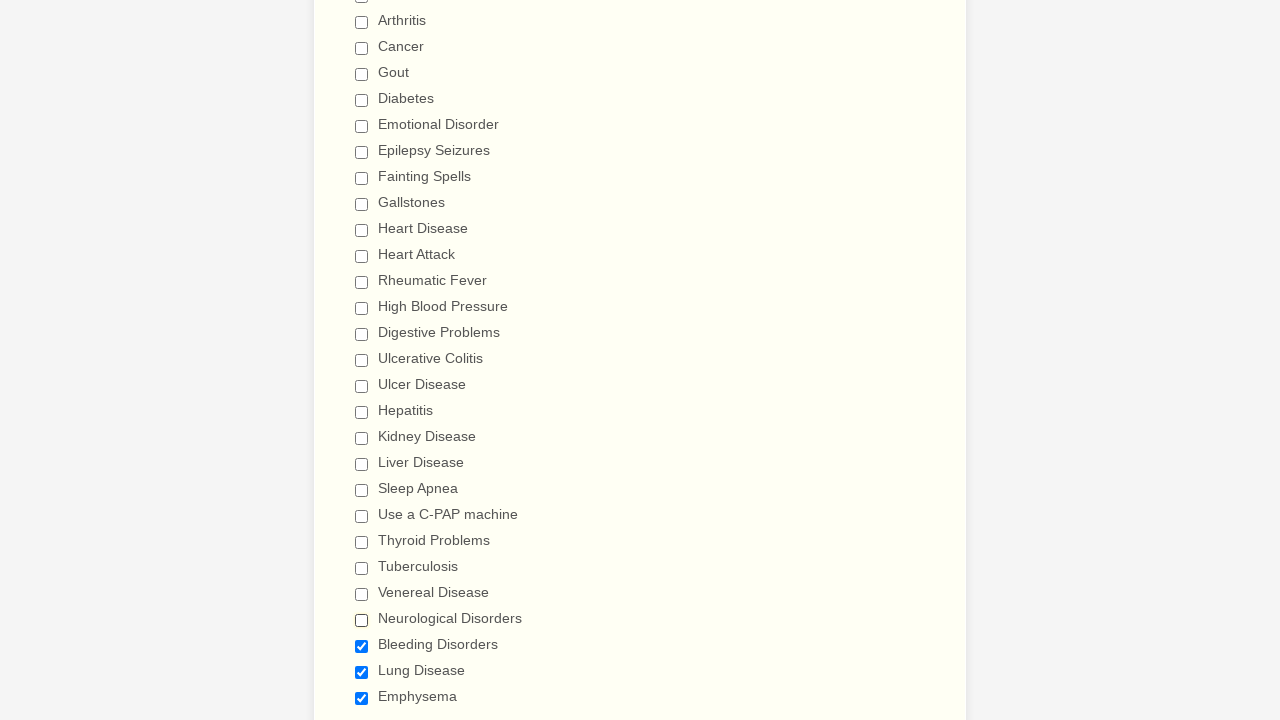

Unchecked checkbox 27 at (362, 646) on input[type='checkbox'] >> nth=26
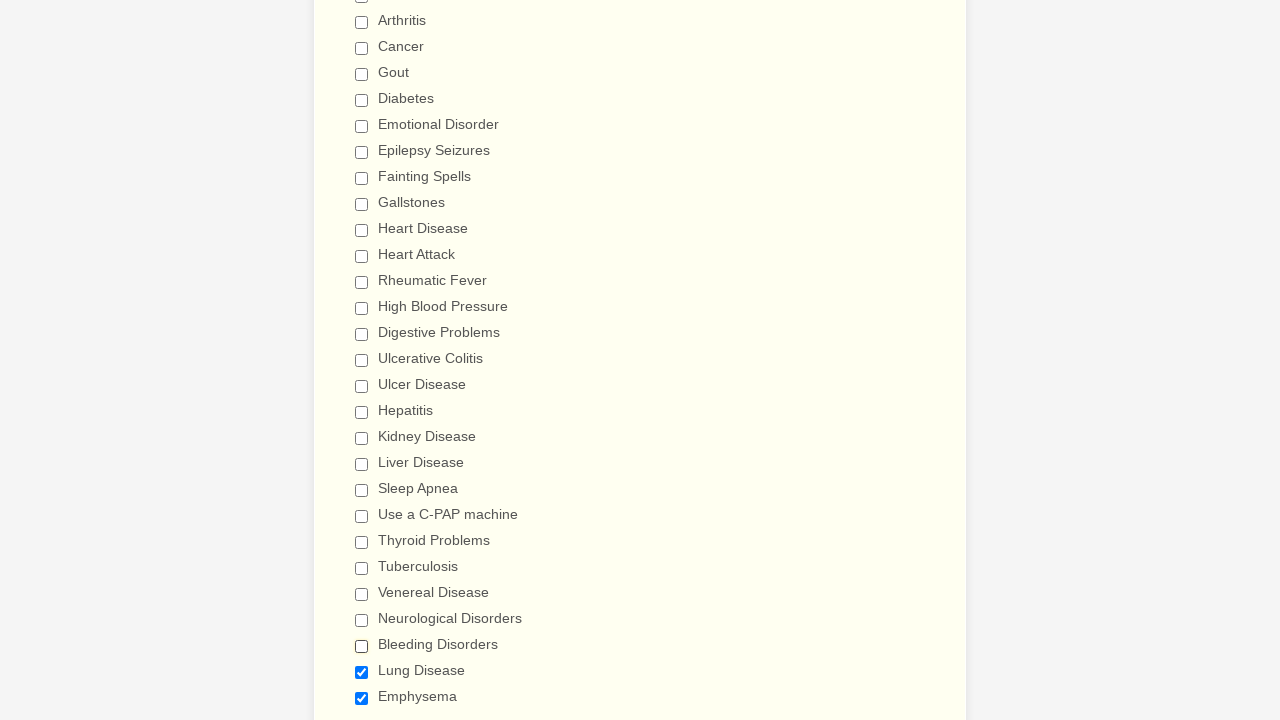

Unchecked checkbox 28 at (362, 672) on input[type='checkbox'] >> nth=27
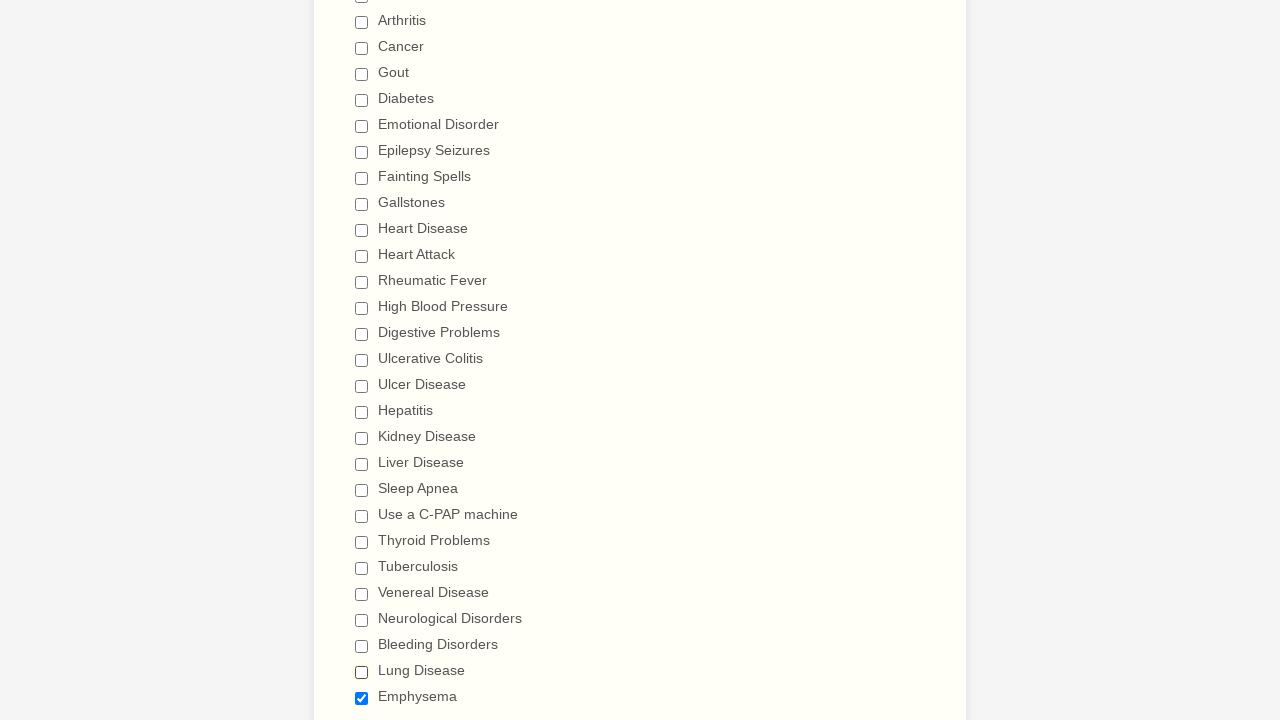

Unchecked checkbox 29 at (362, 698) on input[type='checkbox'] >> nth=28
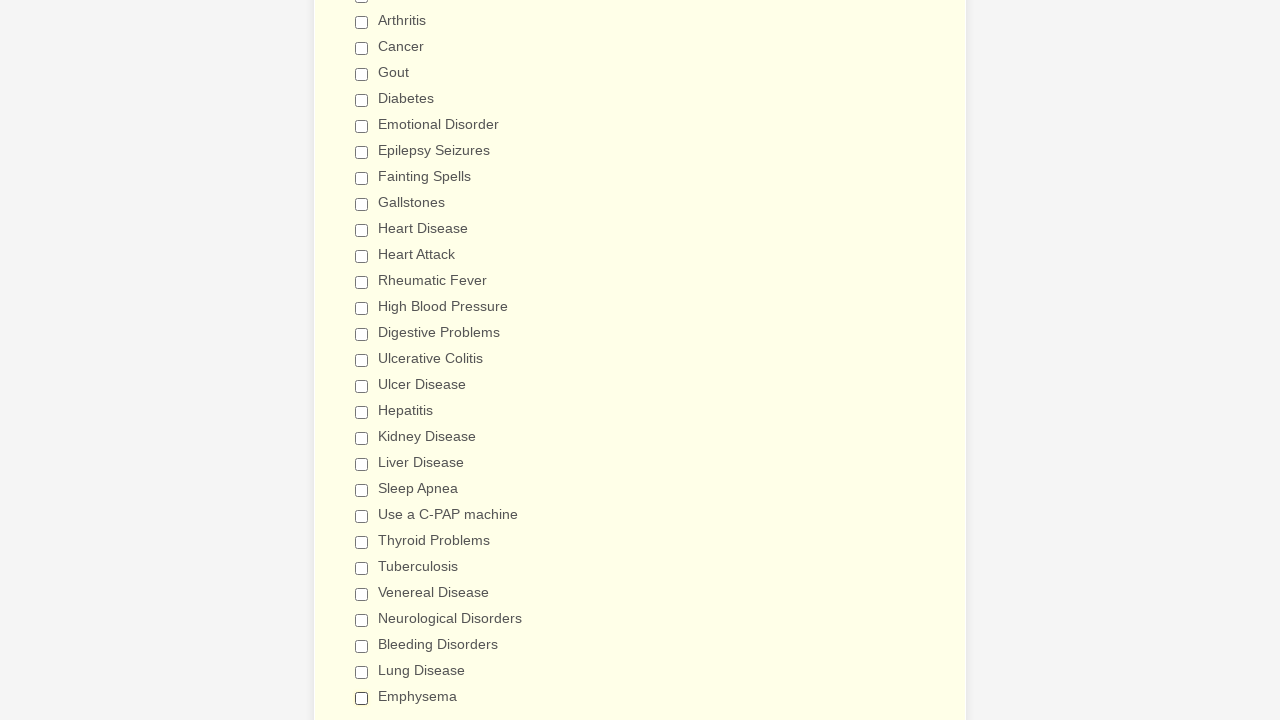

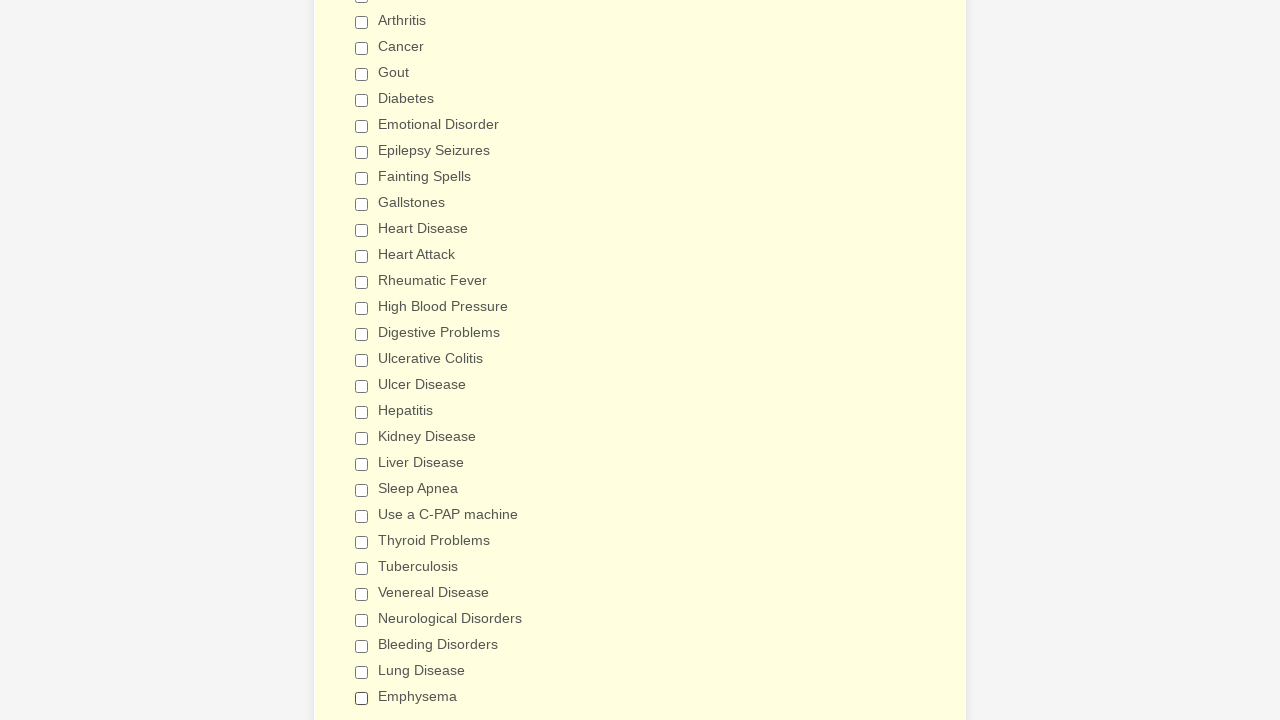